Tests calendar date picker functionality by navigating through months/years to select a specific date (May 1, 2029)

Starting URL: https://www.hyrtutorials.com/p/calendar-practice.html

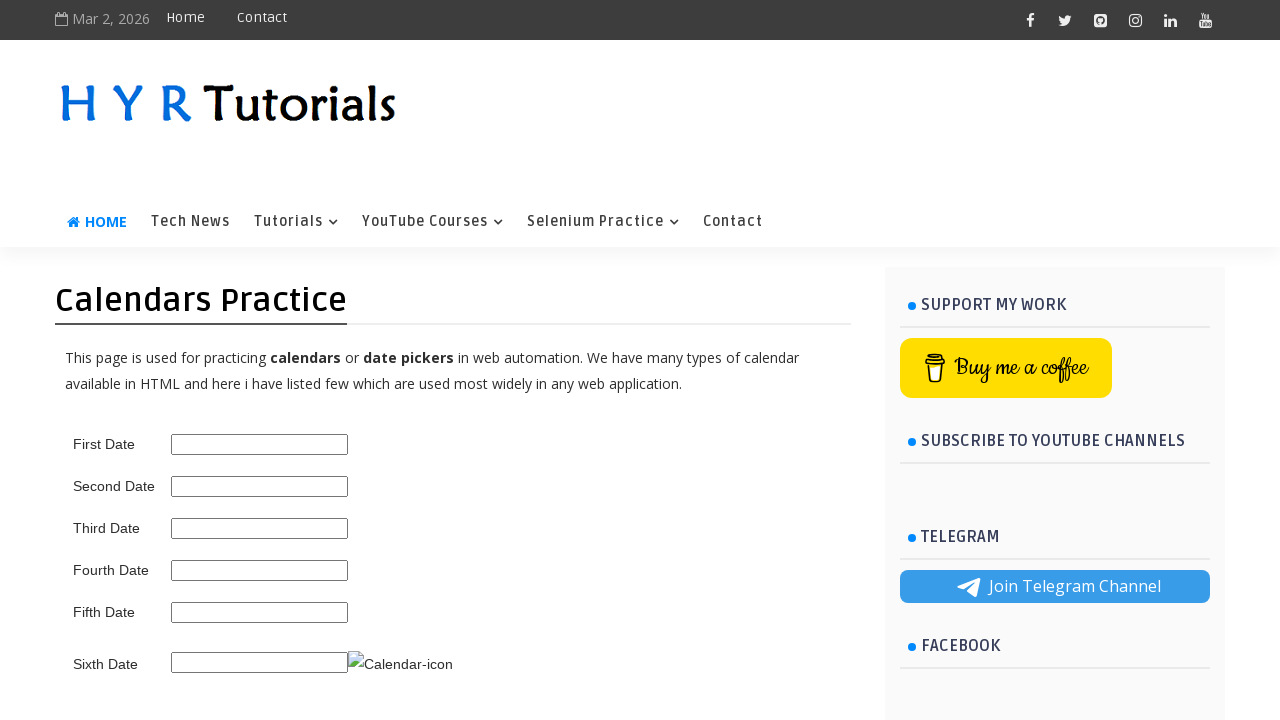

Clicked calendar trigger to open date picker at (400, 664) on .ui-datepicker-trigger
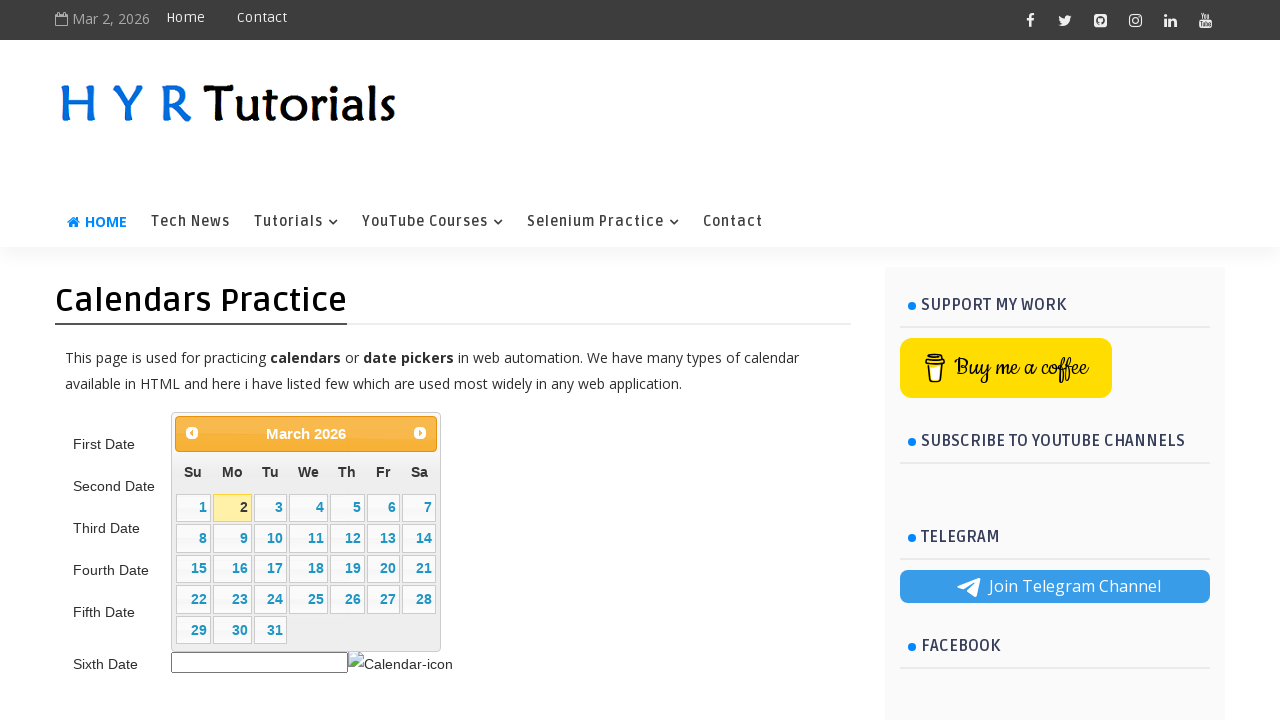

Defined target date: May 1, 2029
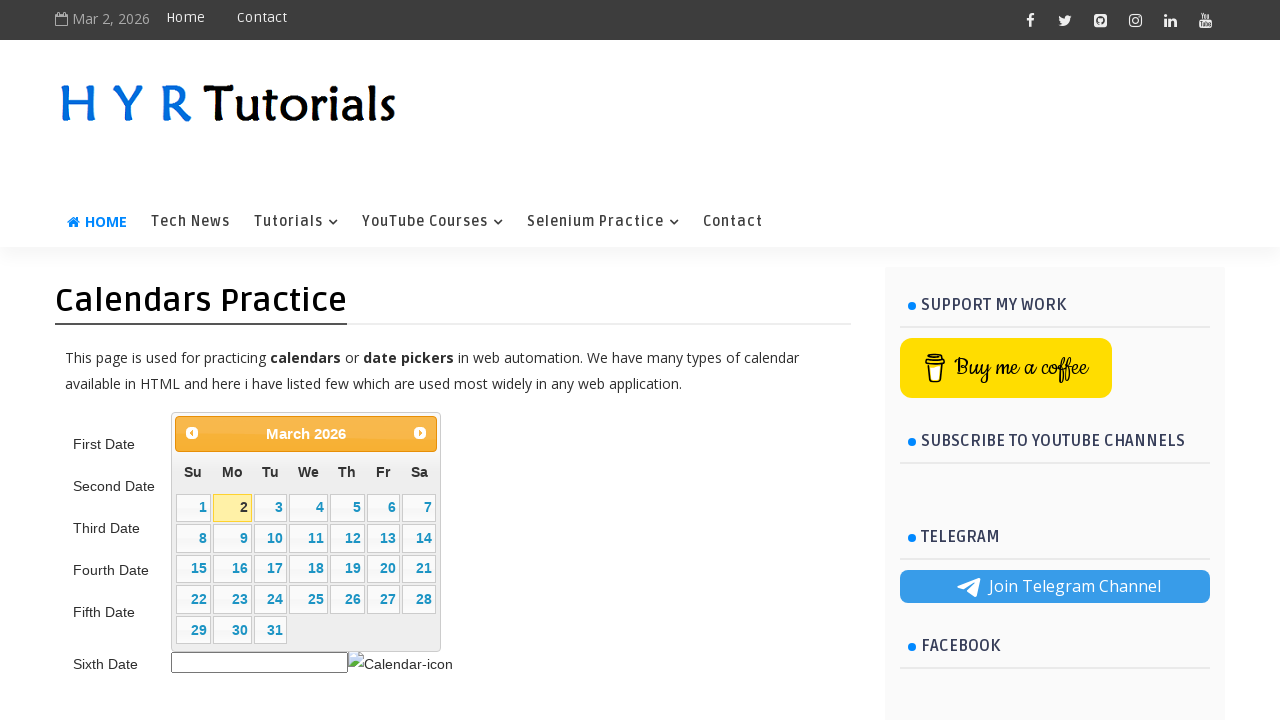

Located month and year picker elements
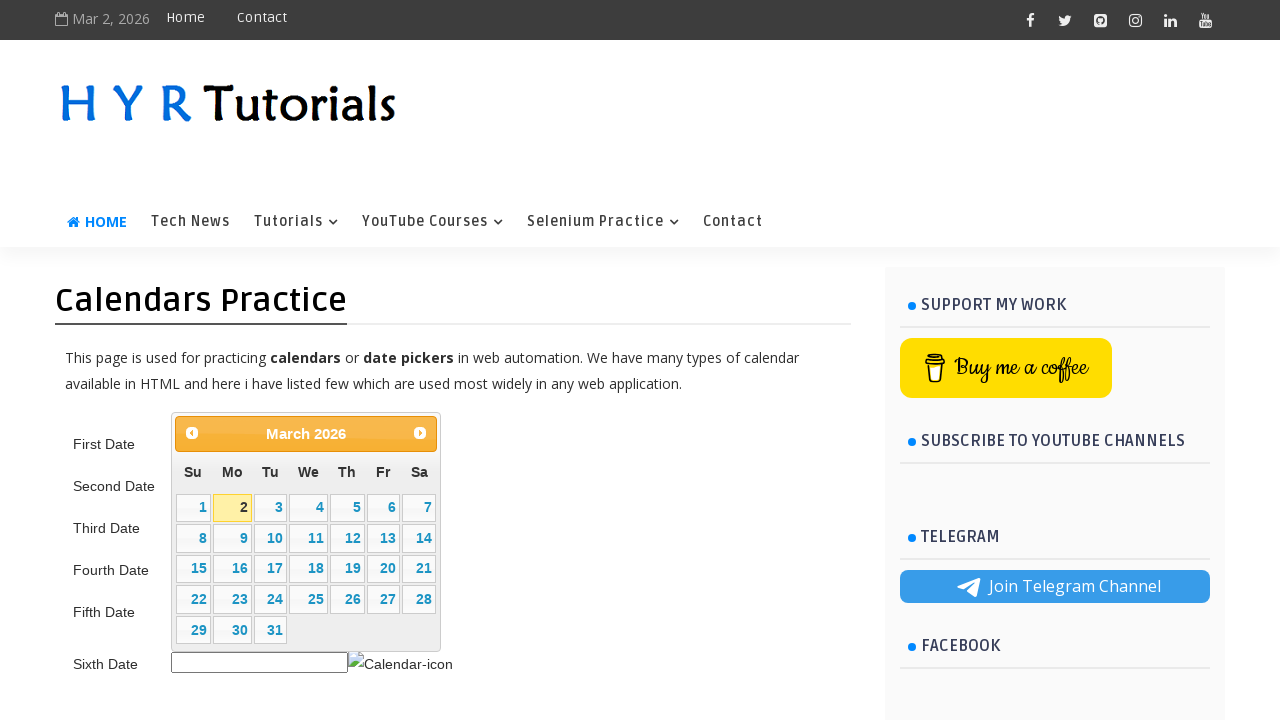

Clicked Next button to navigate calendar (current: April 2026) at (420, 433) on internal:text="Next"i
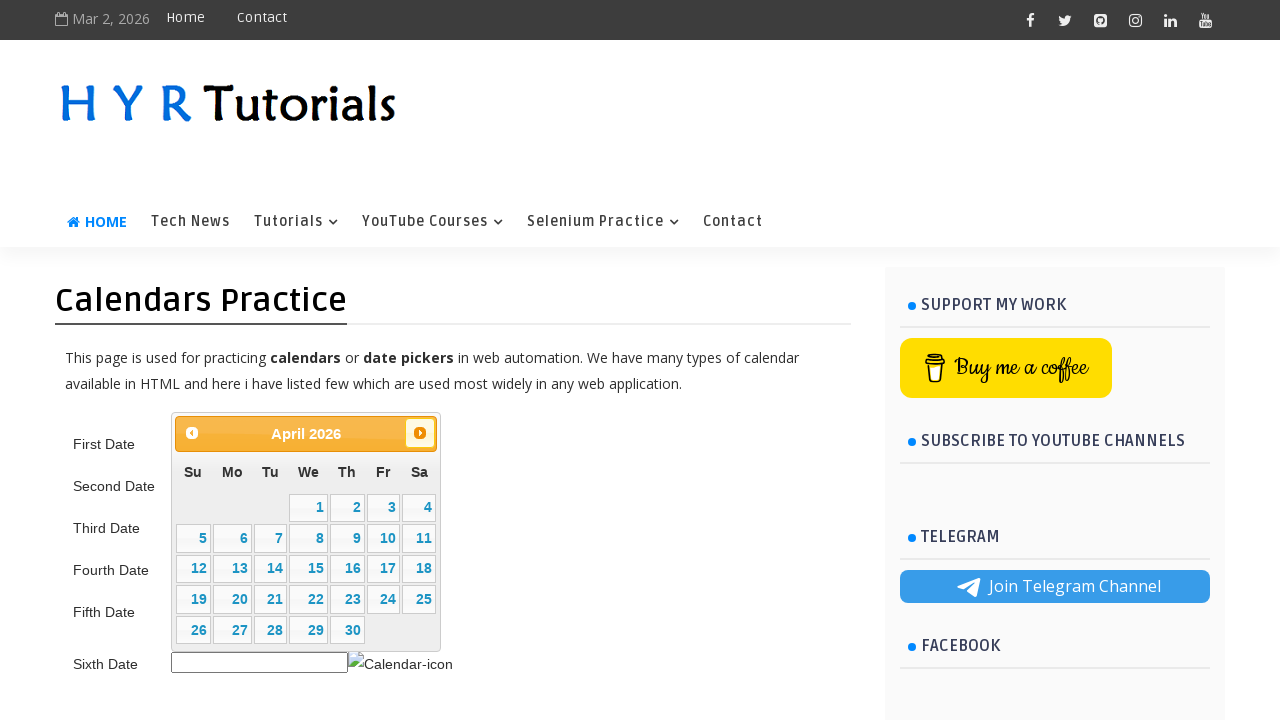

Clicked Next button to navigate calendar (current: May 2026) at (420, 433) on internal:text="Next"i
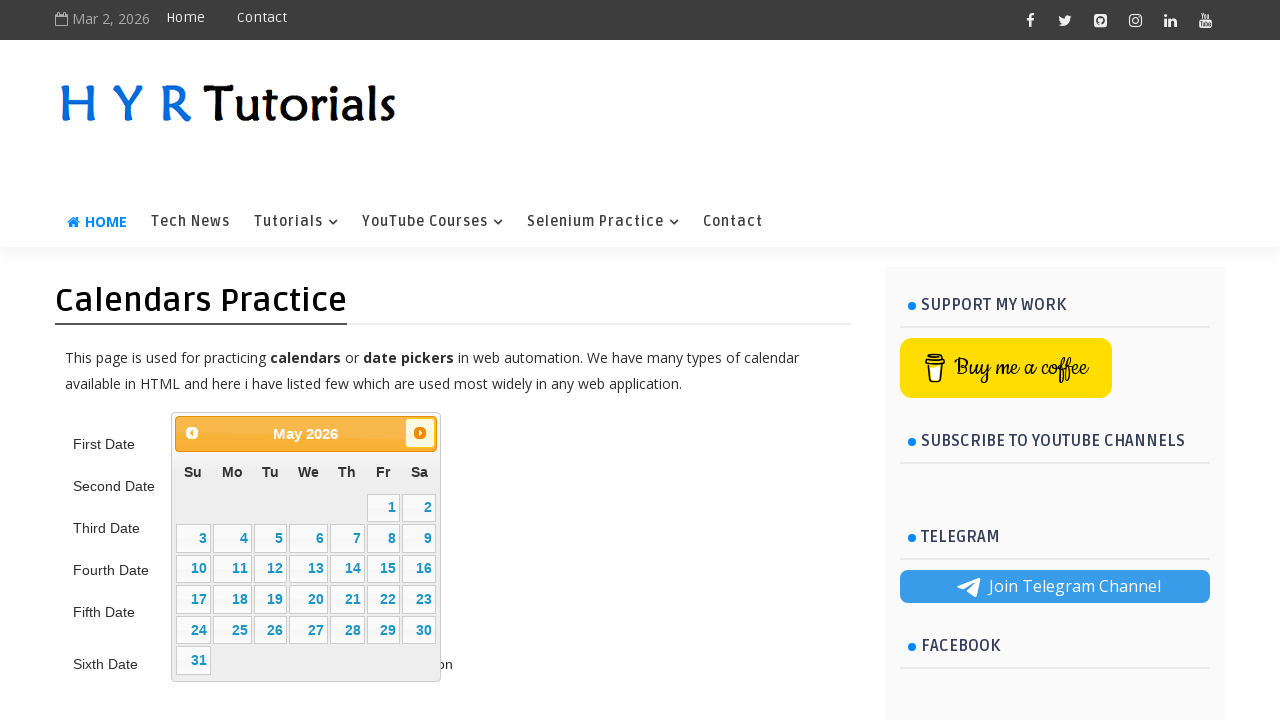

Clicked Next button to navigate calendar (current: June 2026) at (420, 433) on internal:text="Next"i
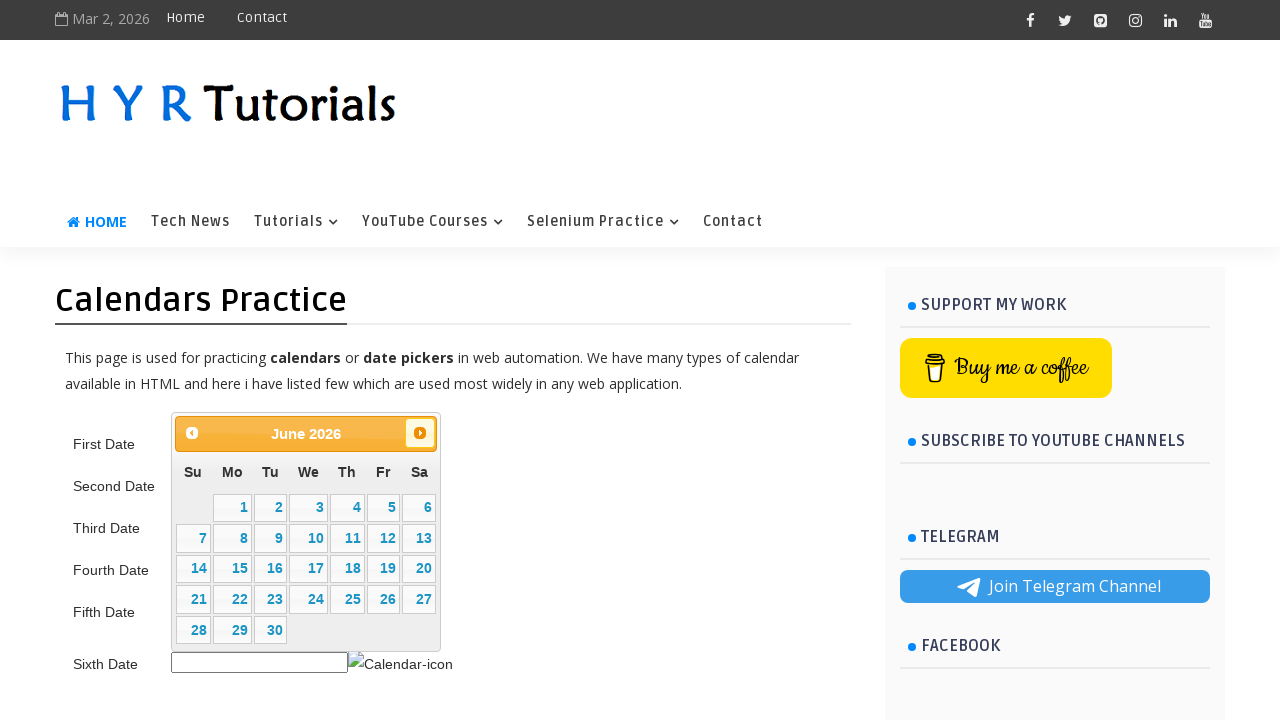

Clicked Next button to navigate calendar (current: July 2026) at (420, 433) on internal:text="Next"i
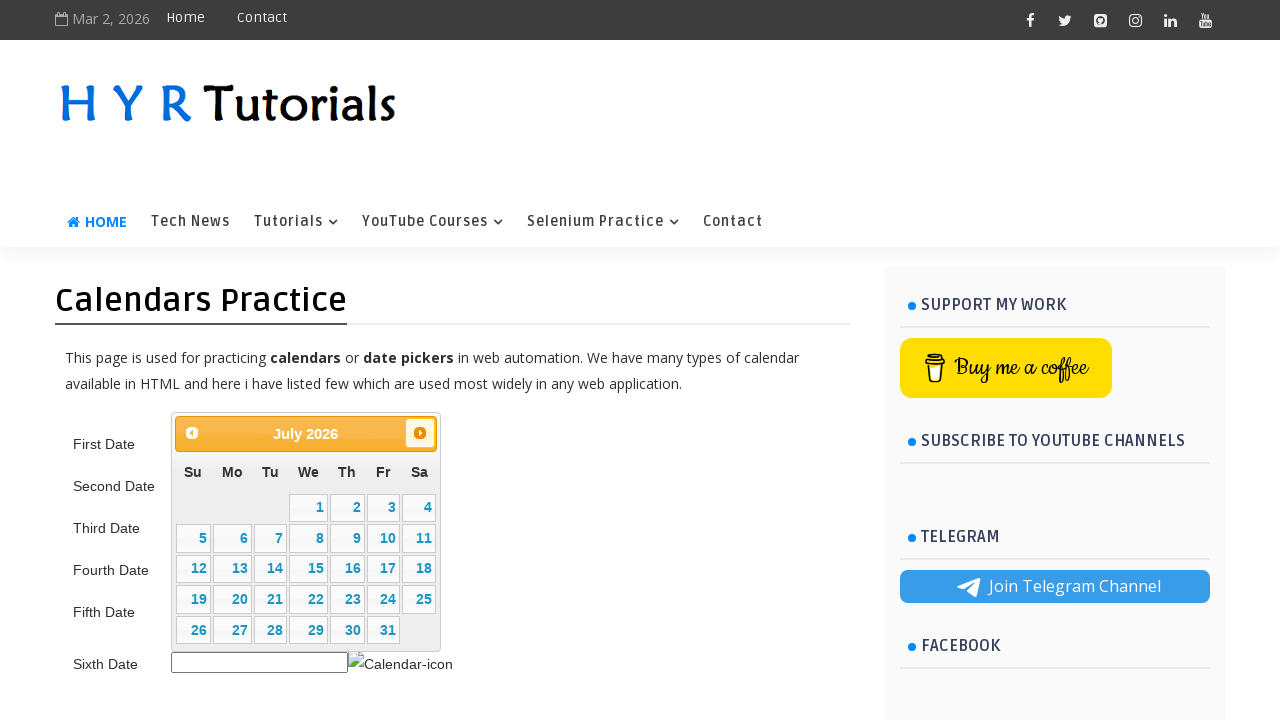

Clicked Next button to navigate calendar (current: August 2026) at (420, 433) on internal:text="Next"i
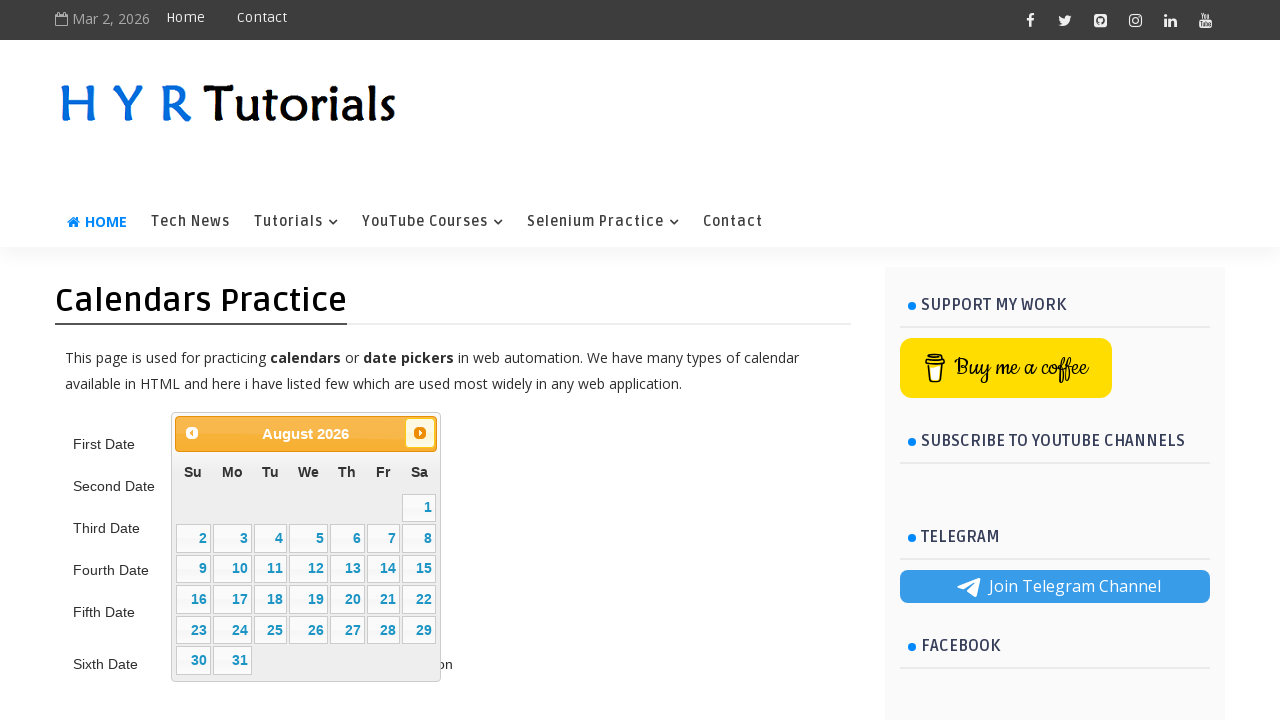

Clicked Next button to navigate calendar (current: September 2026) at (420, 433) on internal:text="Next"i
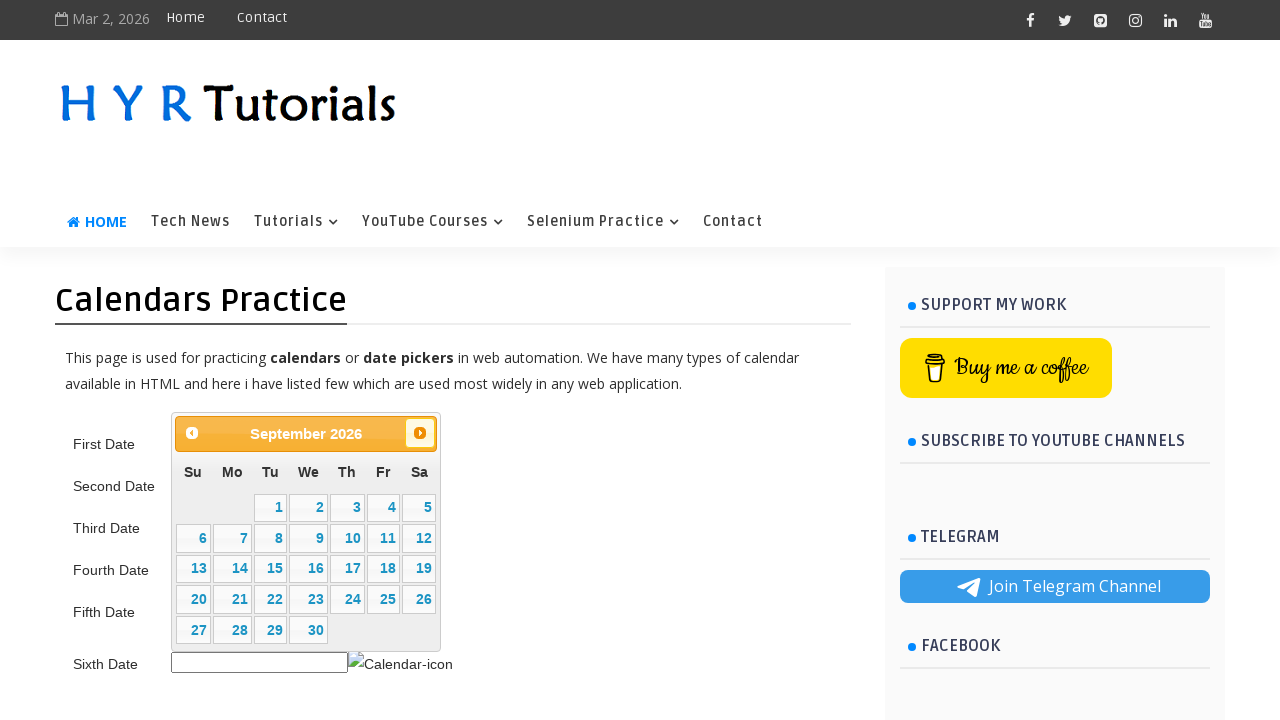

Clicked Next button to navigate calendar (current: October 2026) at (420, 433) on internal:text="Next"i
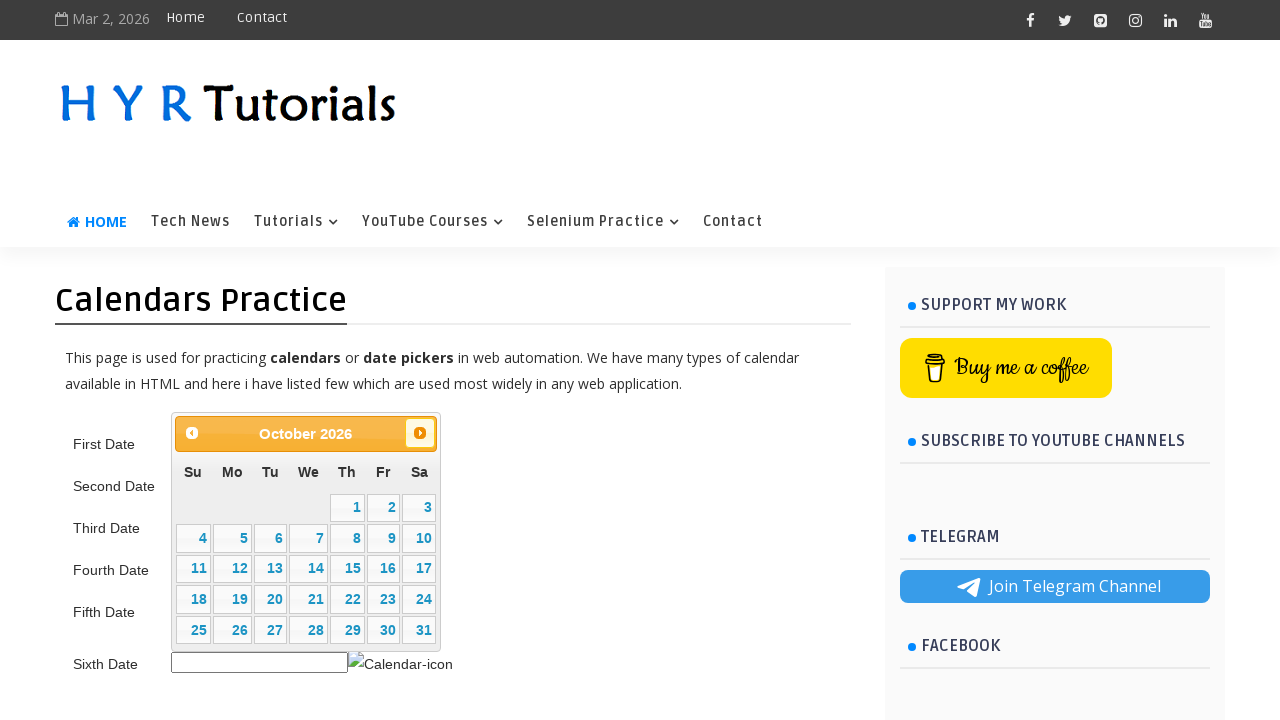

Clicked Next button to navigate calendar (current: November 2026) at (420, 433) on internal:text="Next"i
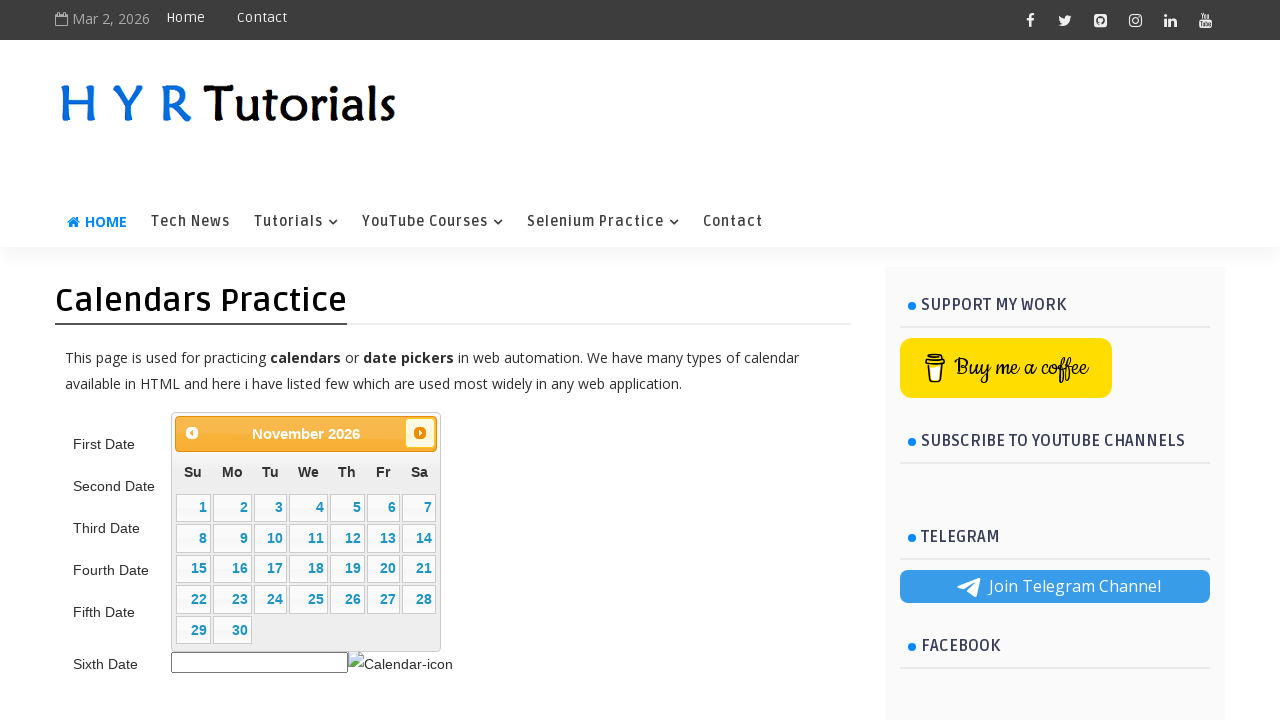

Clicked Next button to navigate calendar (current: December 2026) at (420, 433) on internal:text="Next"i
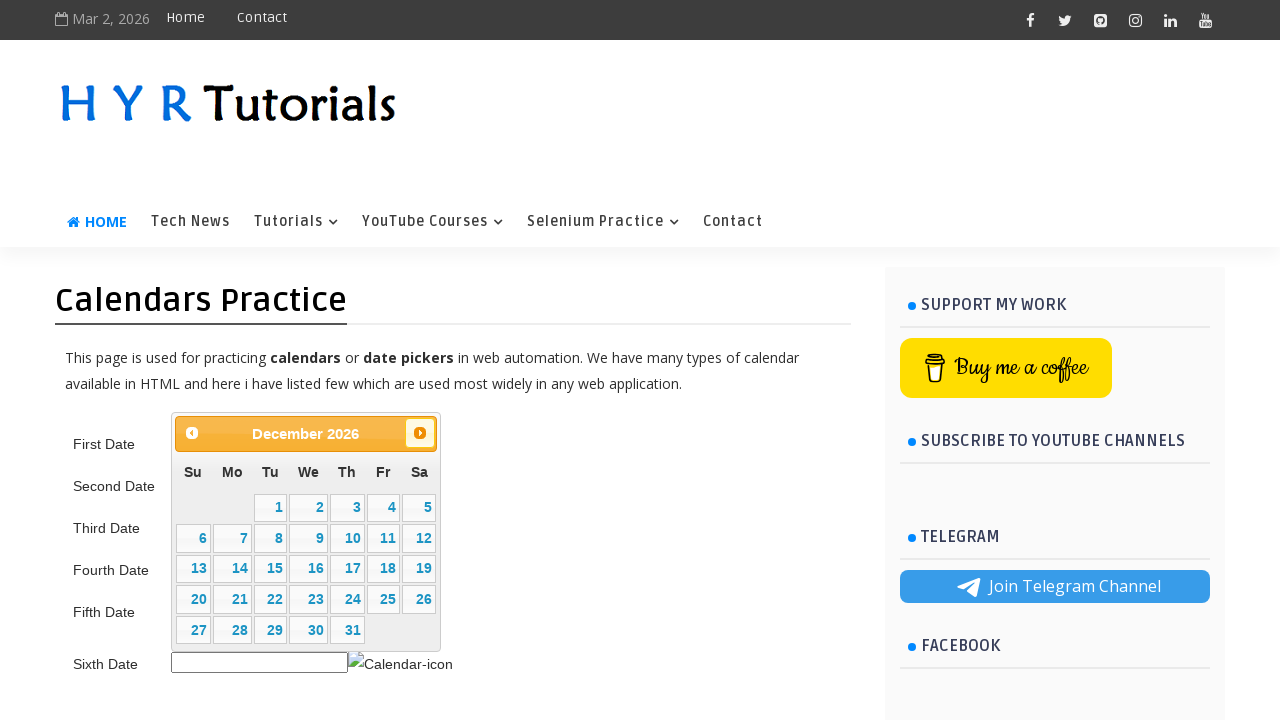

Clicked Next button to navigate calendar (current: January 2027) at (420, 433) on internal:text="Next"i
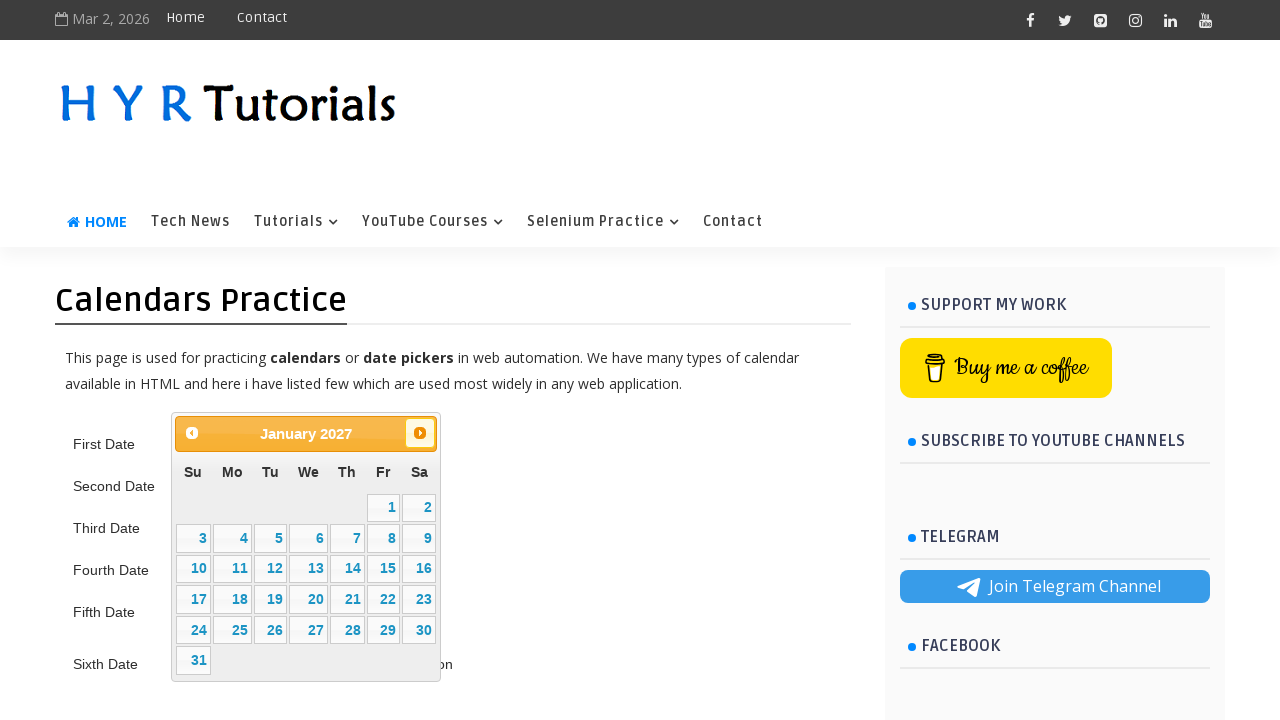

Clicked Next button to navigate calendar (current: February 2027) at (420, 433) on internal:text="Next"i
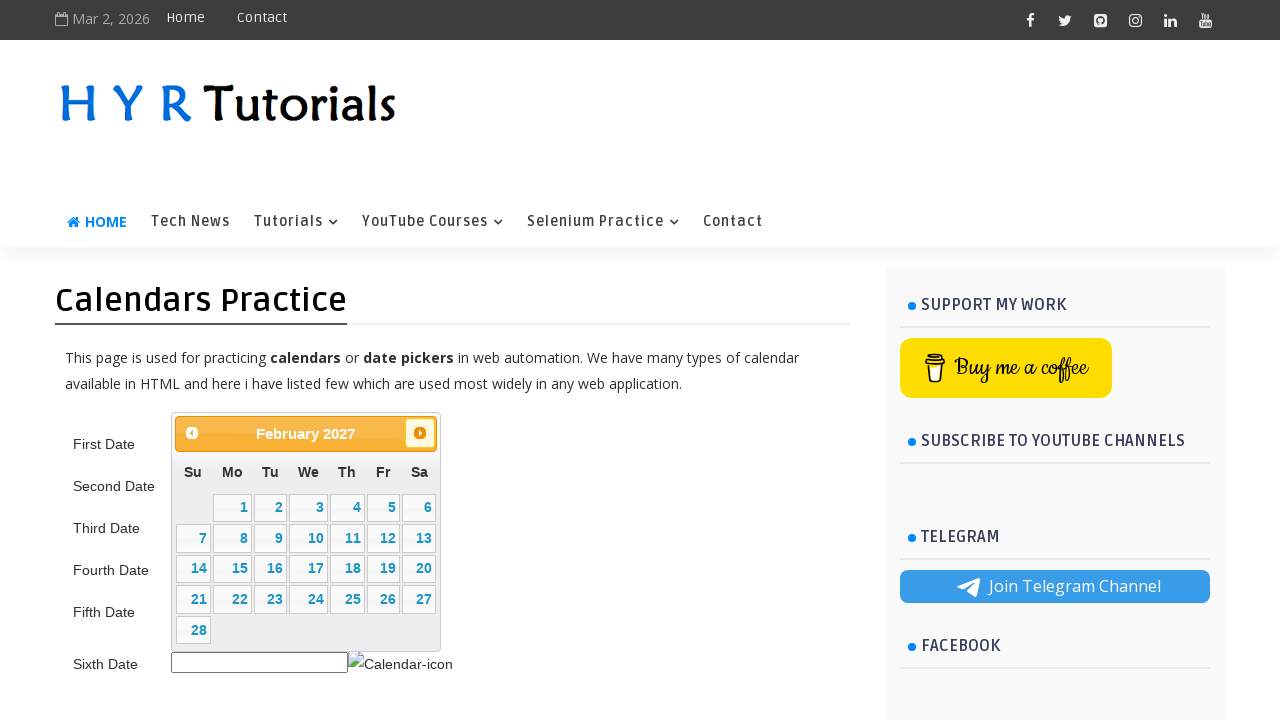

Clicked Next button to navigate calendar (current: March 2027) at (420, 433) on internal:text="Next"i
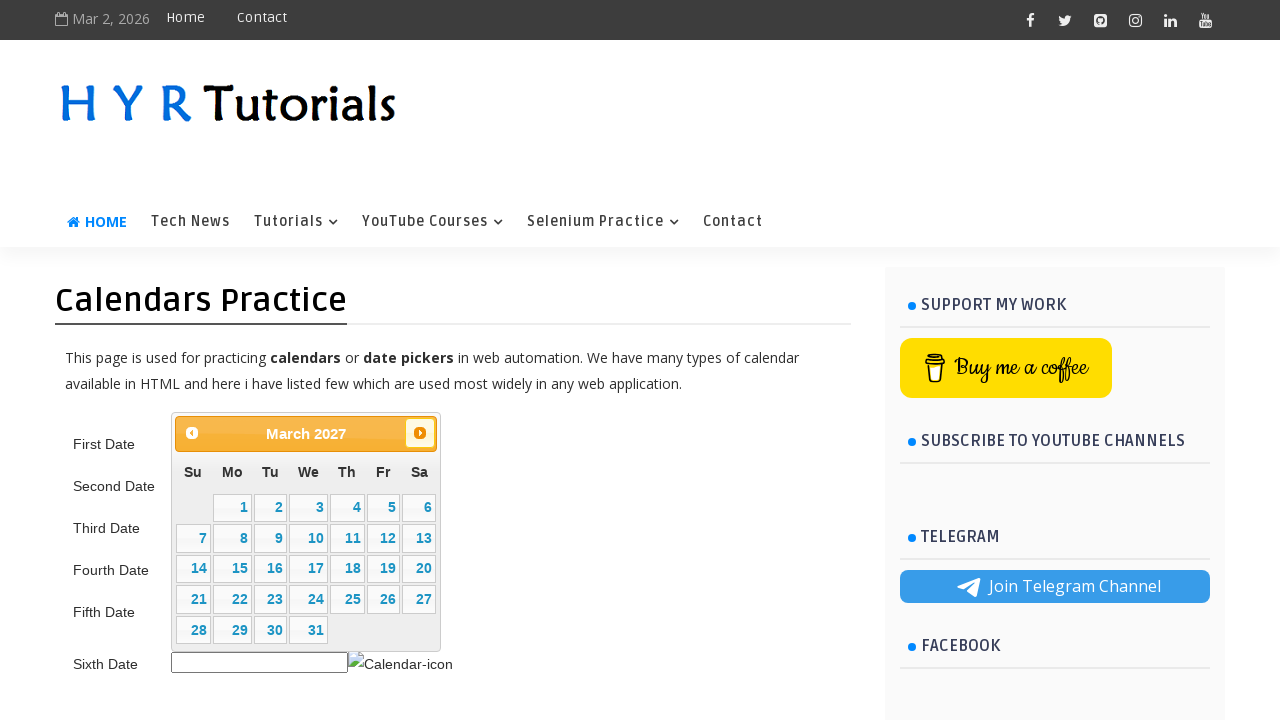

Clicked Next button to navigate calendar (current: April 2027) at (420, 433) on internal:text="Next"i
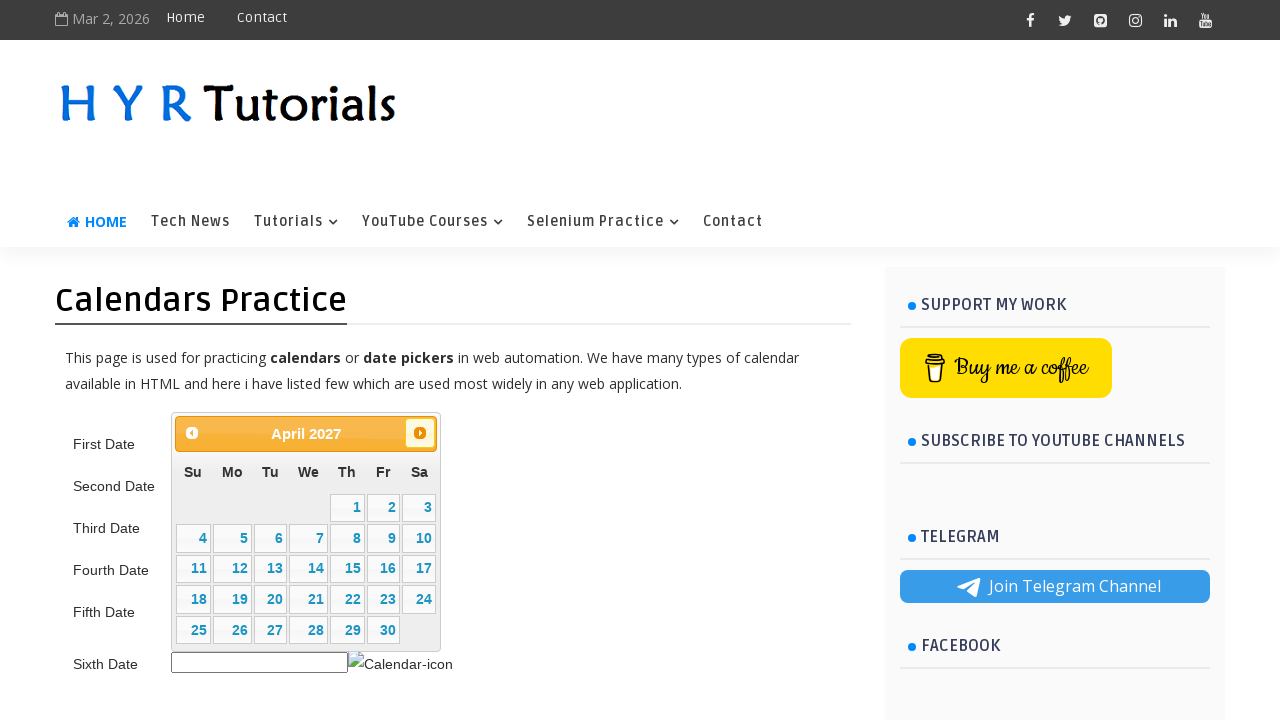

Clicked Next button to navigate calendar (current: May 2027) at (420, 433) on internal:text="Next"i
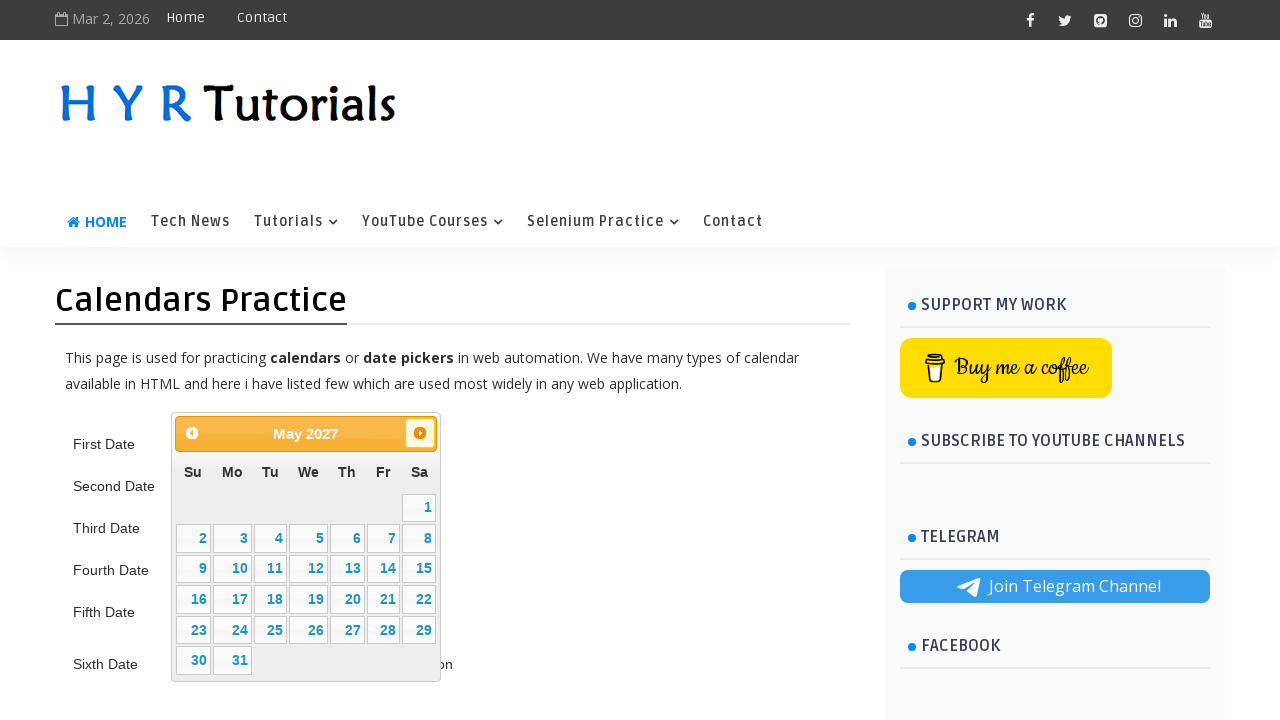

Clicked Next button to navigate calendar (current: June 2027) at (420, 433) on internal:text="Next"i
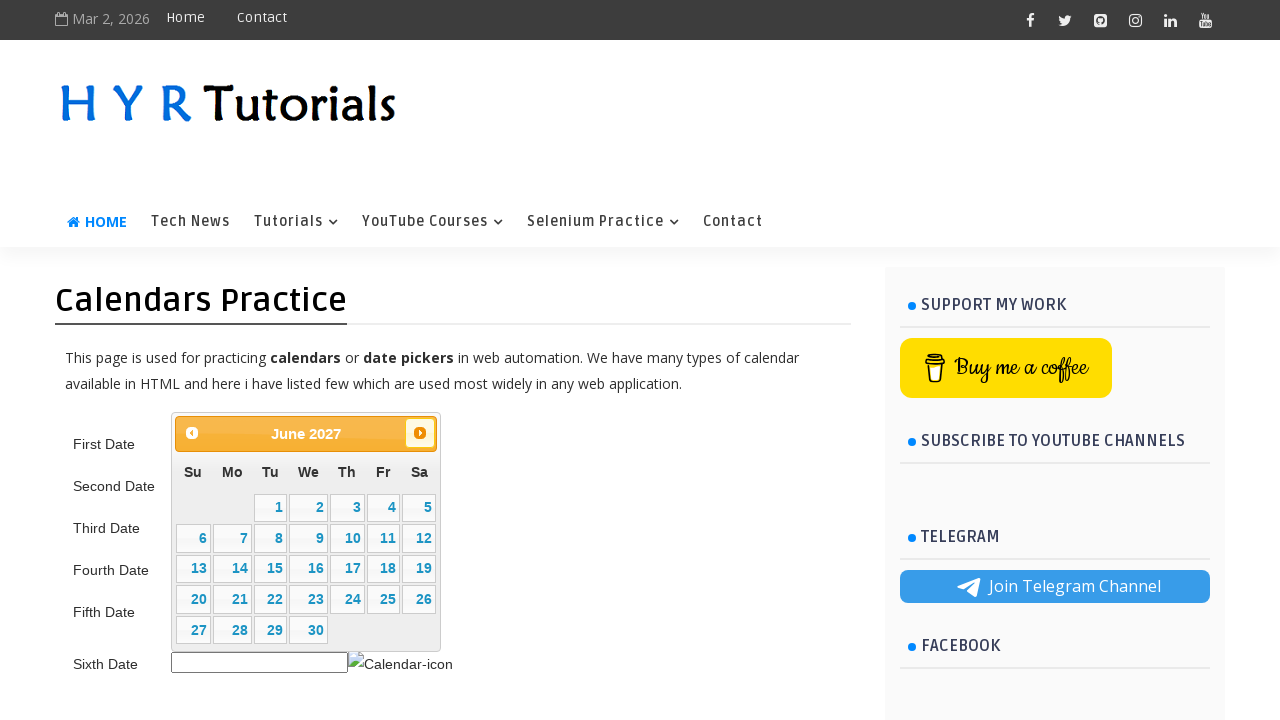

Clicked Next button to navigate calendar (current: July 2027) at (420, 433) on internal:text="Next"i
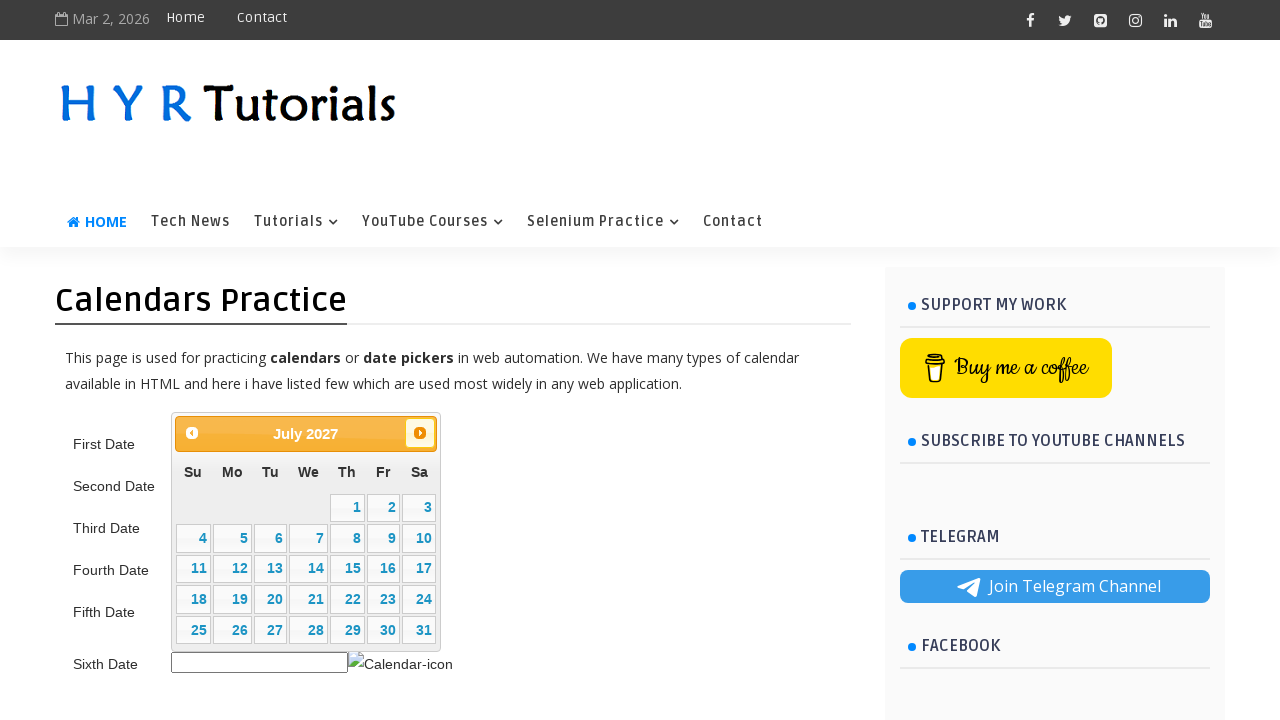

Clicked Next button to navigate calendar (current: August 2027) at (420, 433) on internal:text="Next"i
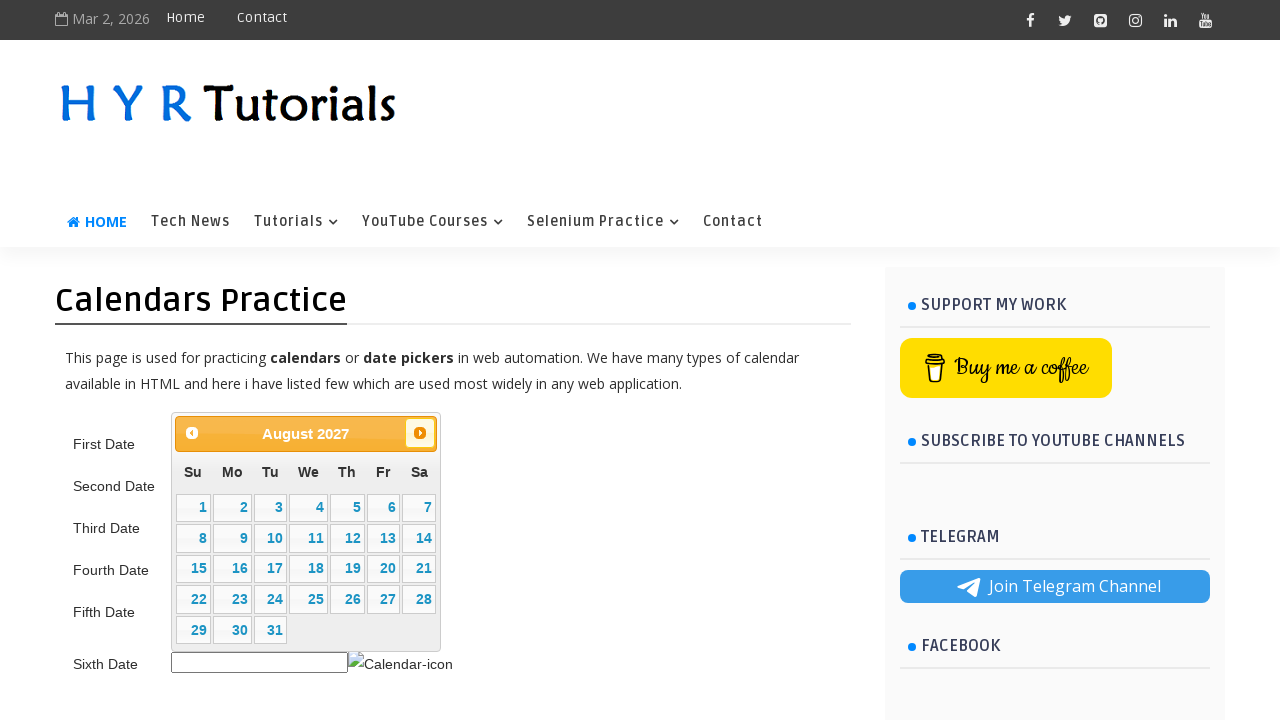

Clicked Next button to navigate calendar (current: September 2027) at (420, 433) on internal:text="Next"i
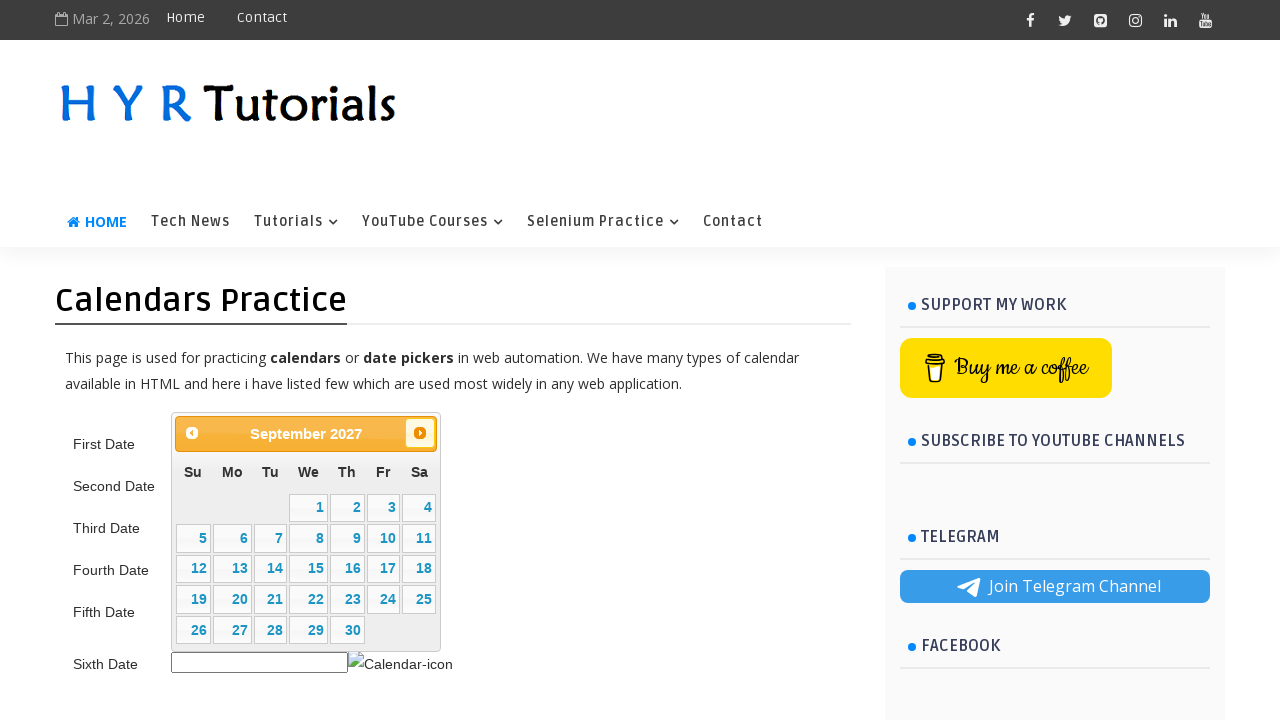

Clicked Next button to navigate calendar (current: October 2027) at (420, 433) on internal:text="Next"i
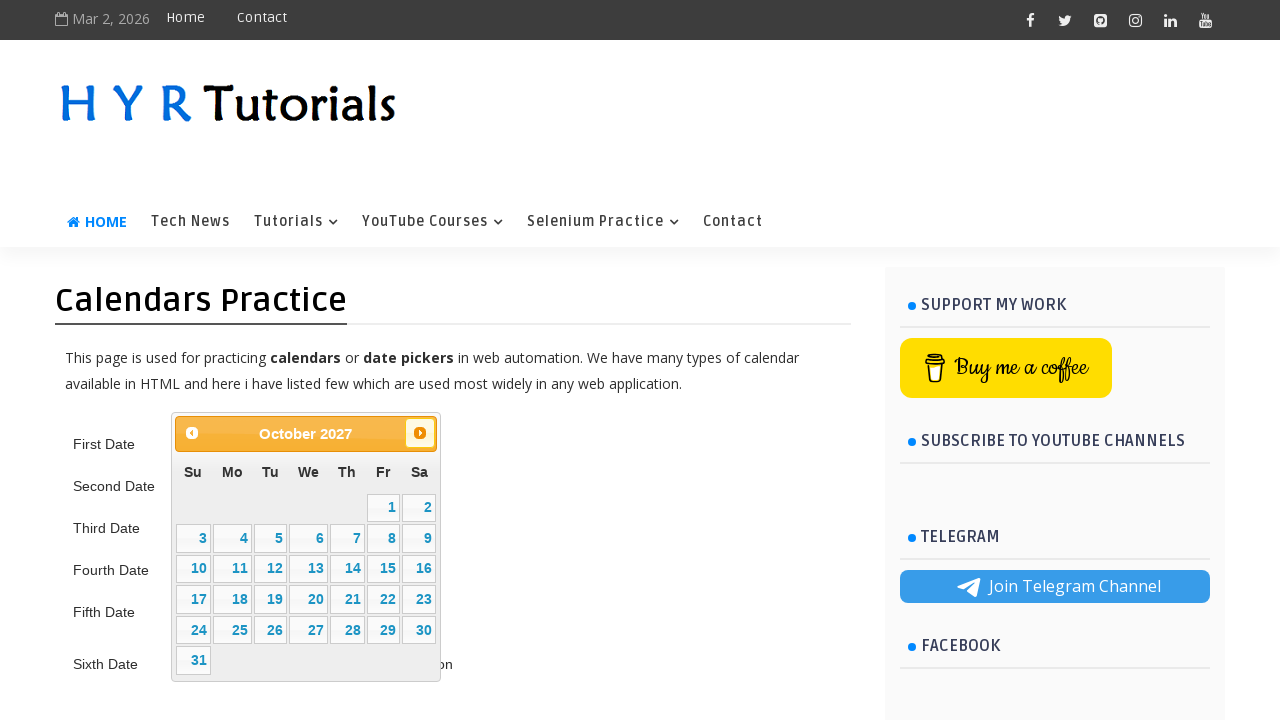

Clicked Next button to navigate calendar (current: November 2027) at (420, 433) on internal:text="Next"i
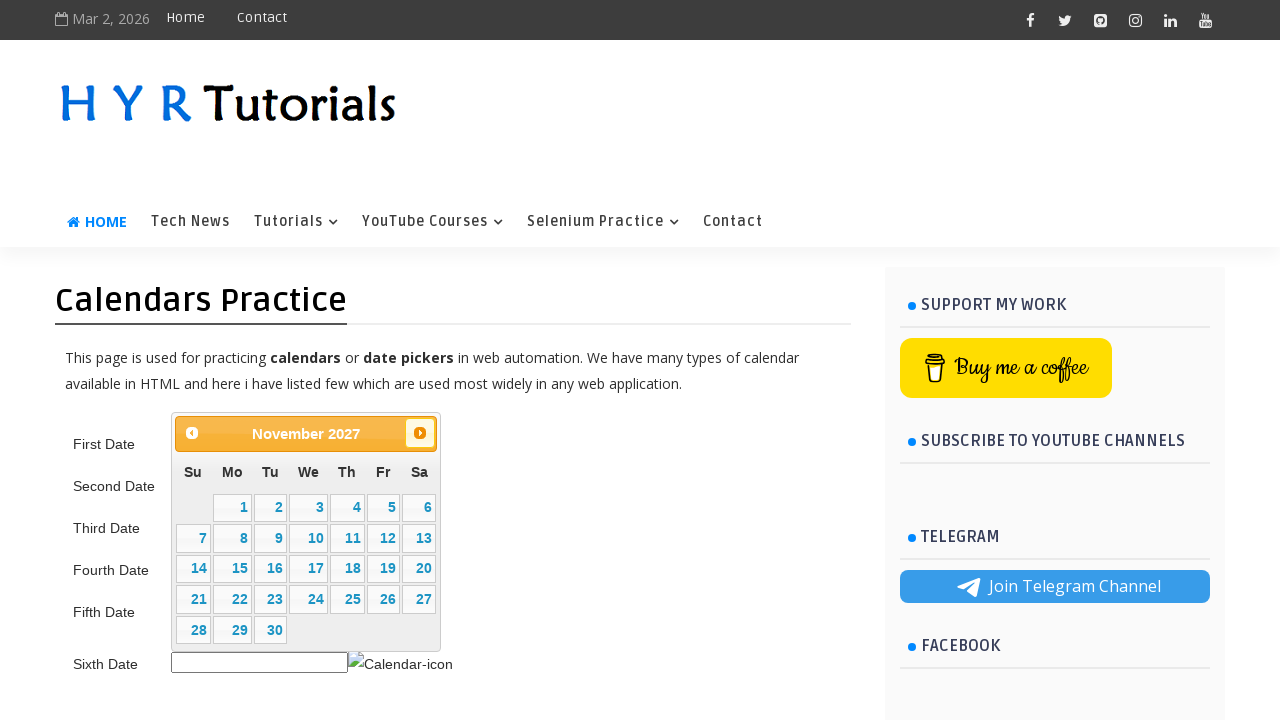

Clicked Next button to navigate calendar (current: December 2027) at (420, 433) on internal:text="Next"i
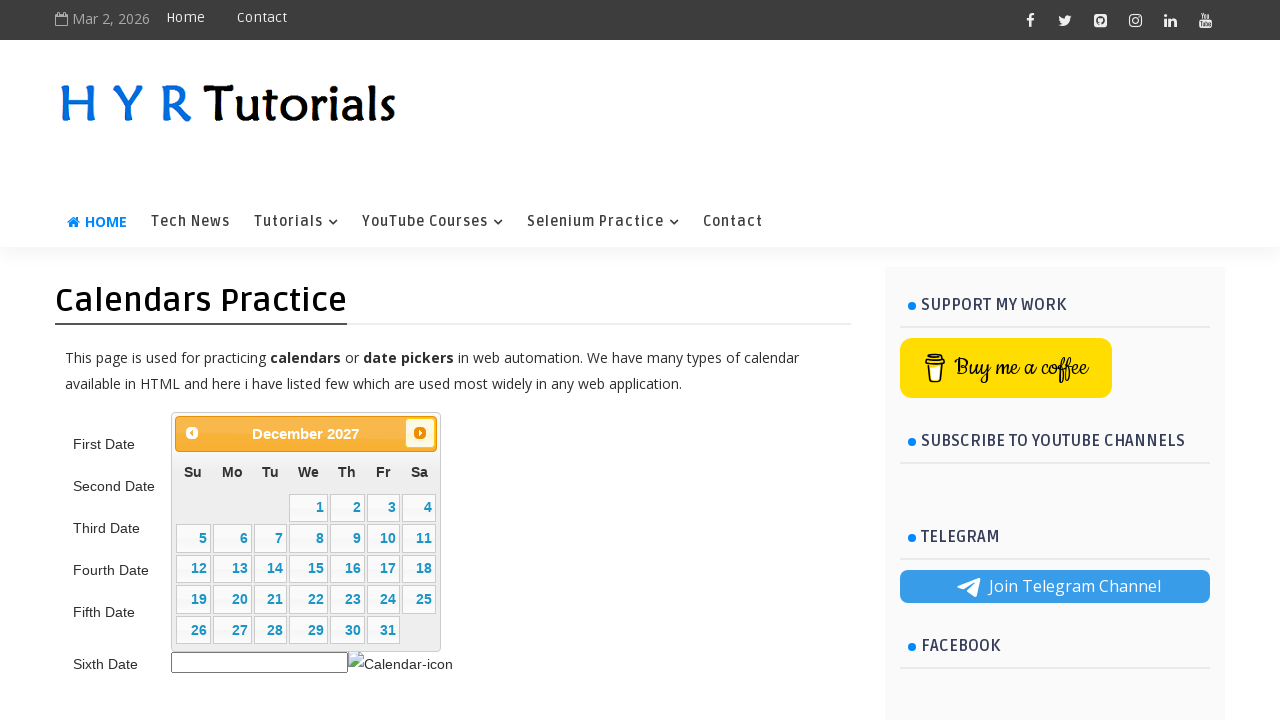

Clicked Next button to navigate calendar (current: January 2028) at (420, 433) on internal:text="Next"i
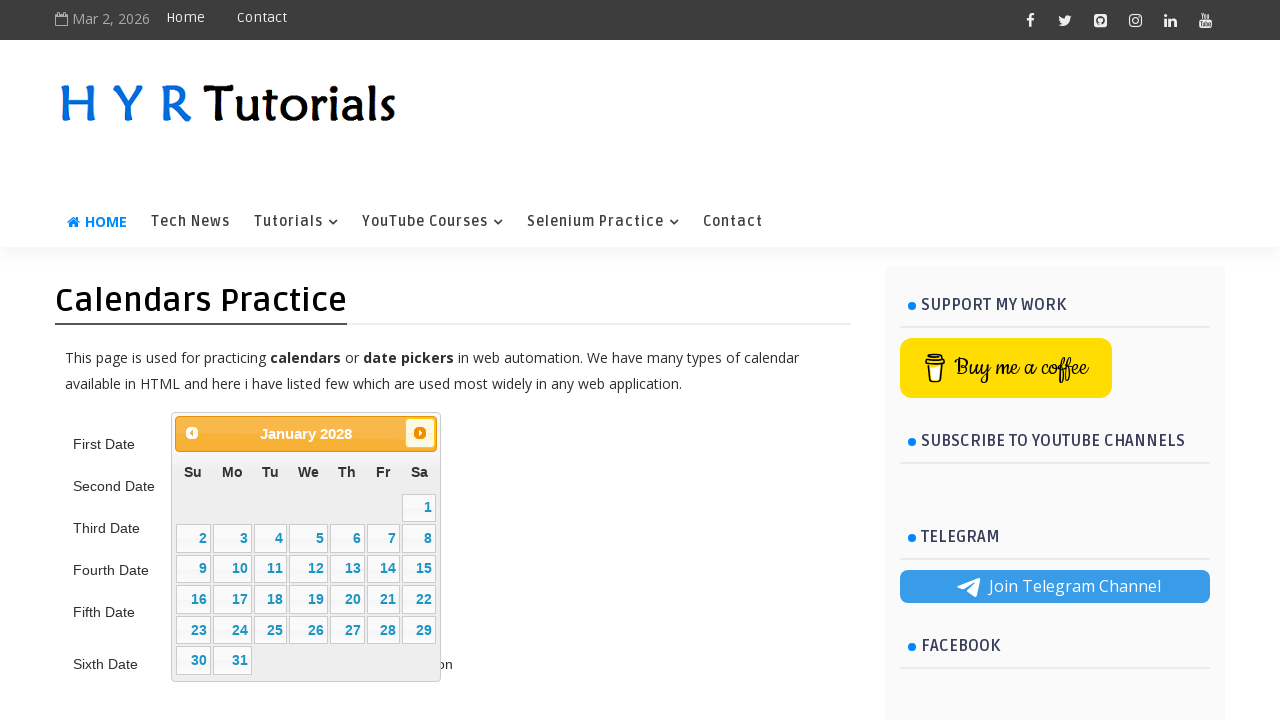

Clicked Next button to navigate calendar (current: February 2028) at (420, 433) on internal:text="Next"i
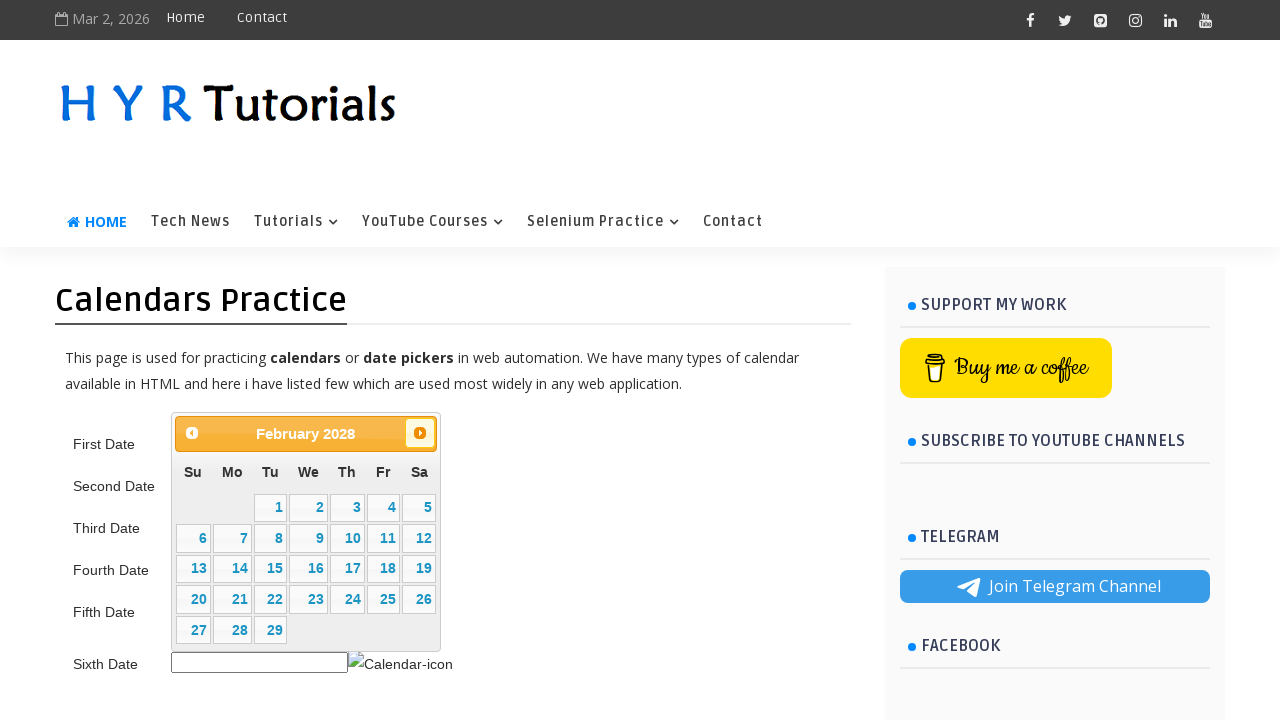

Clicked Next button to navigate calendar (current: March 2028) at (420, 433) on internal:text="Next"i
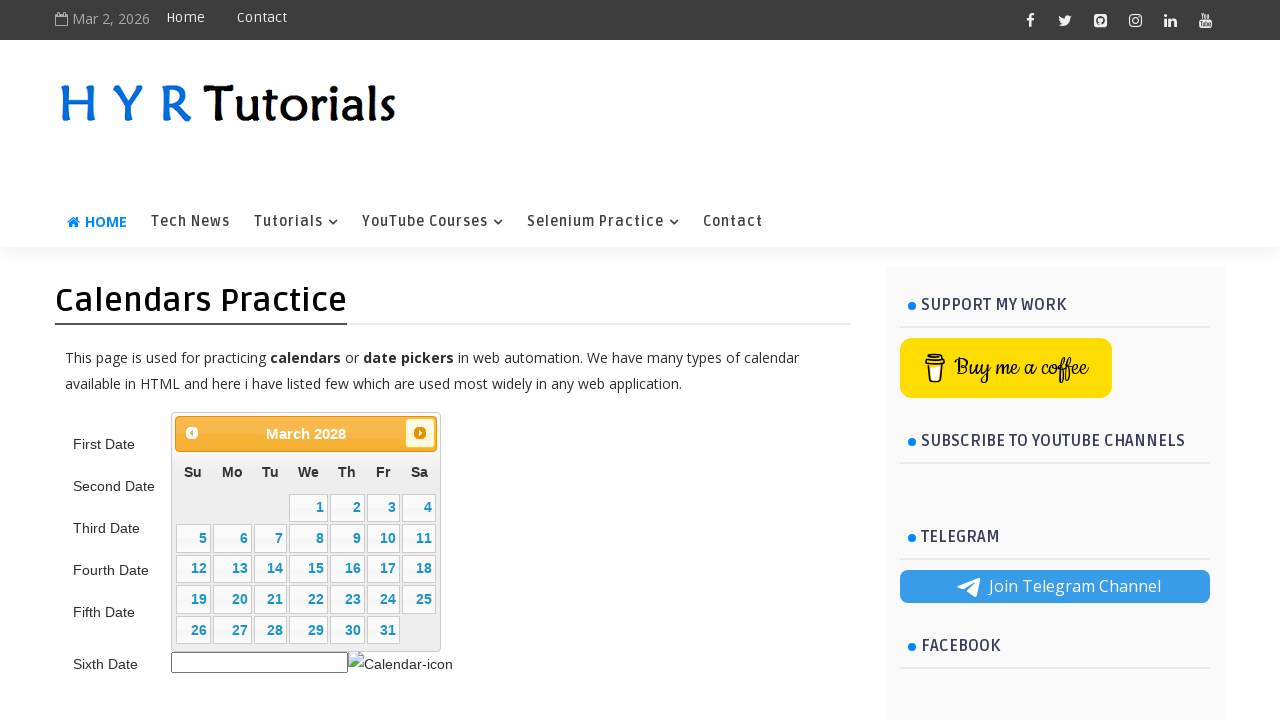

Clicked Next button to navigate calendar (current: April 2028) at (420, 433) on internal:text="Next"i
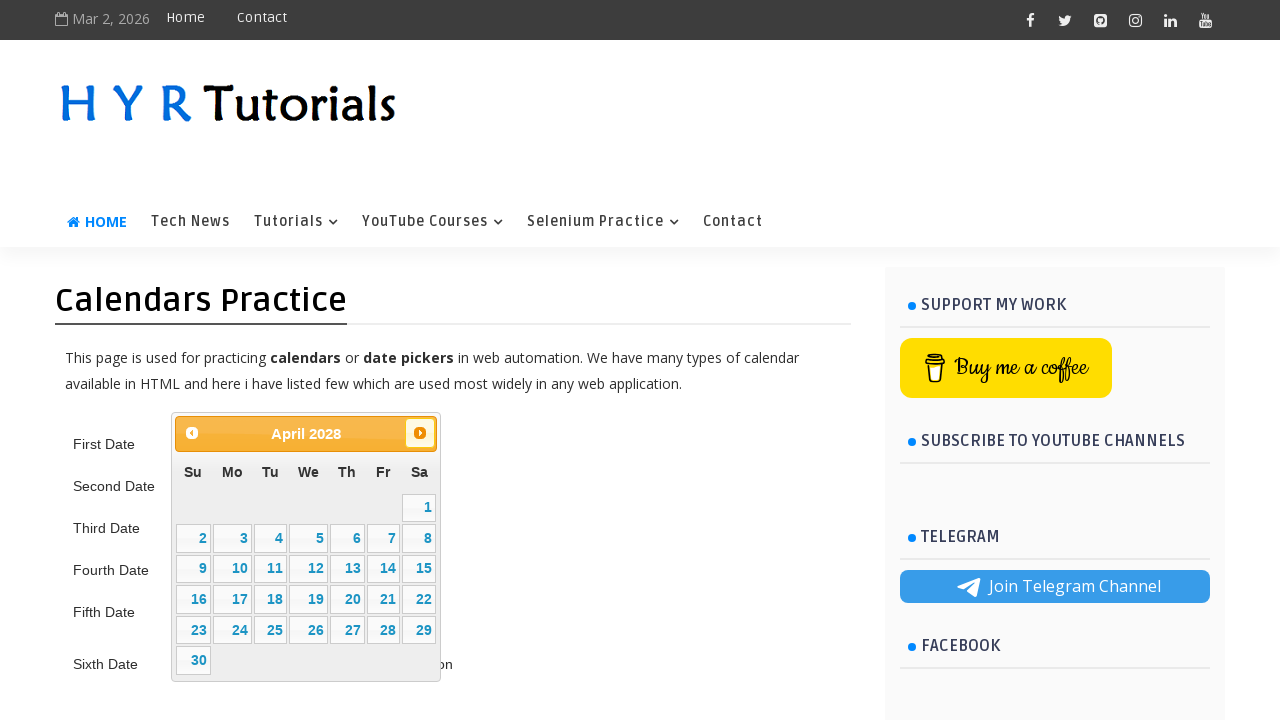

Clicked Next button to navigate calendar (current: May 2028) at (420, 433) on internal:text="Next"i
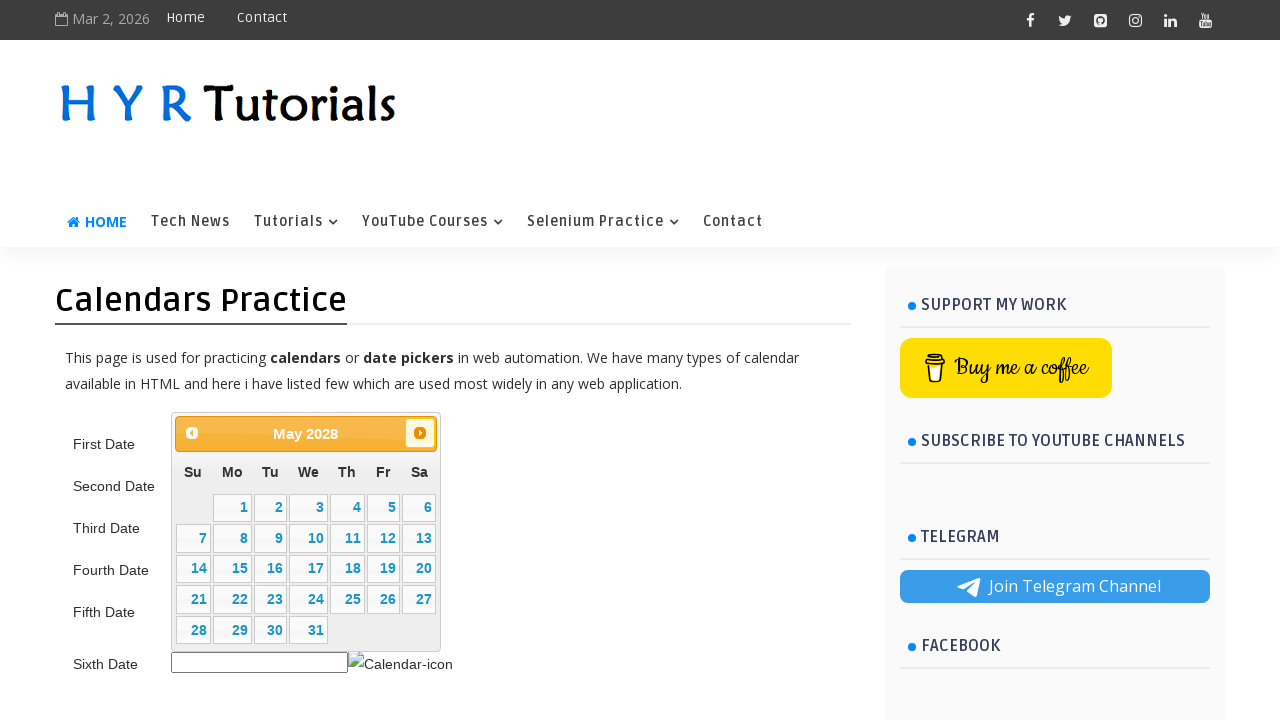

Clicked Next button to navigate calendar (current: June 2028) at (420, 433) on internal:text="Next"i
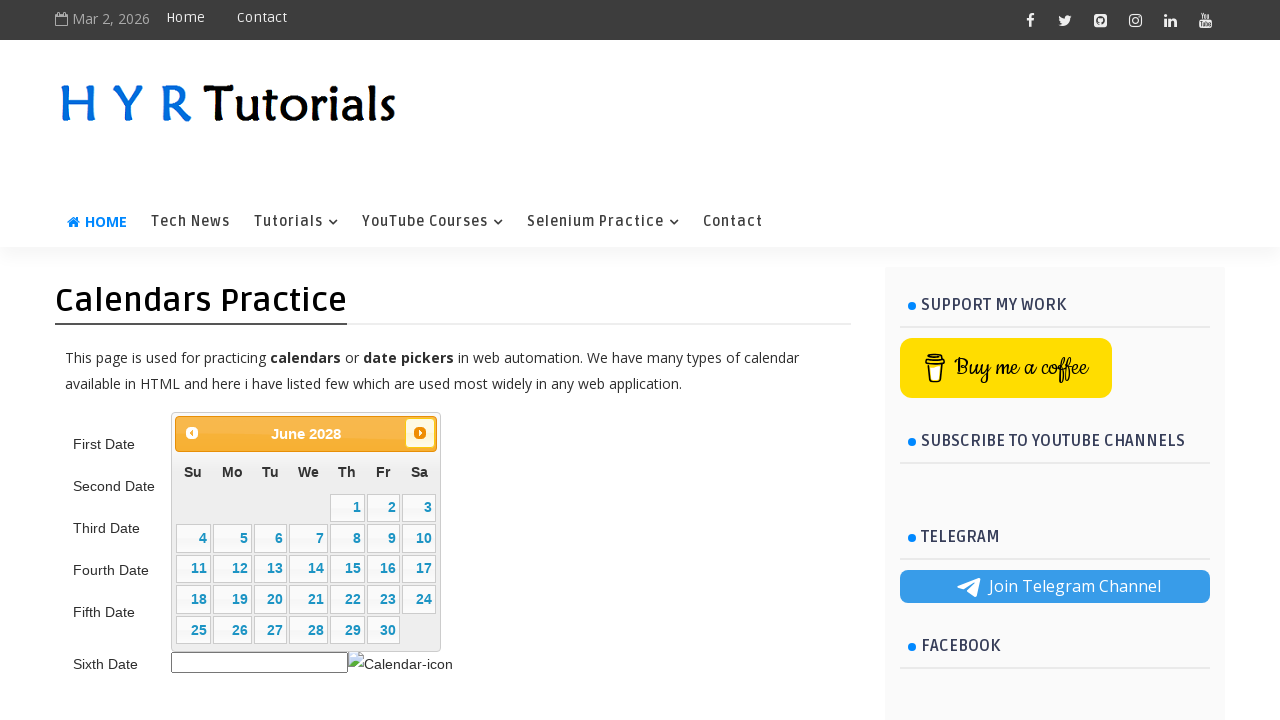

Clicked Next button to navigate calendar (current: July 2028) at (420, 433) on internal:text="Next"i
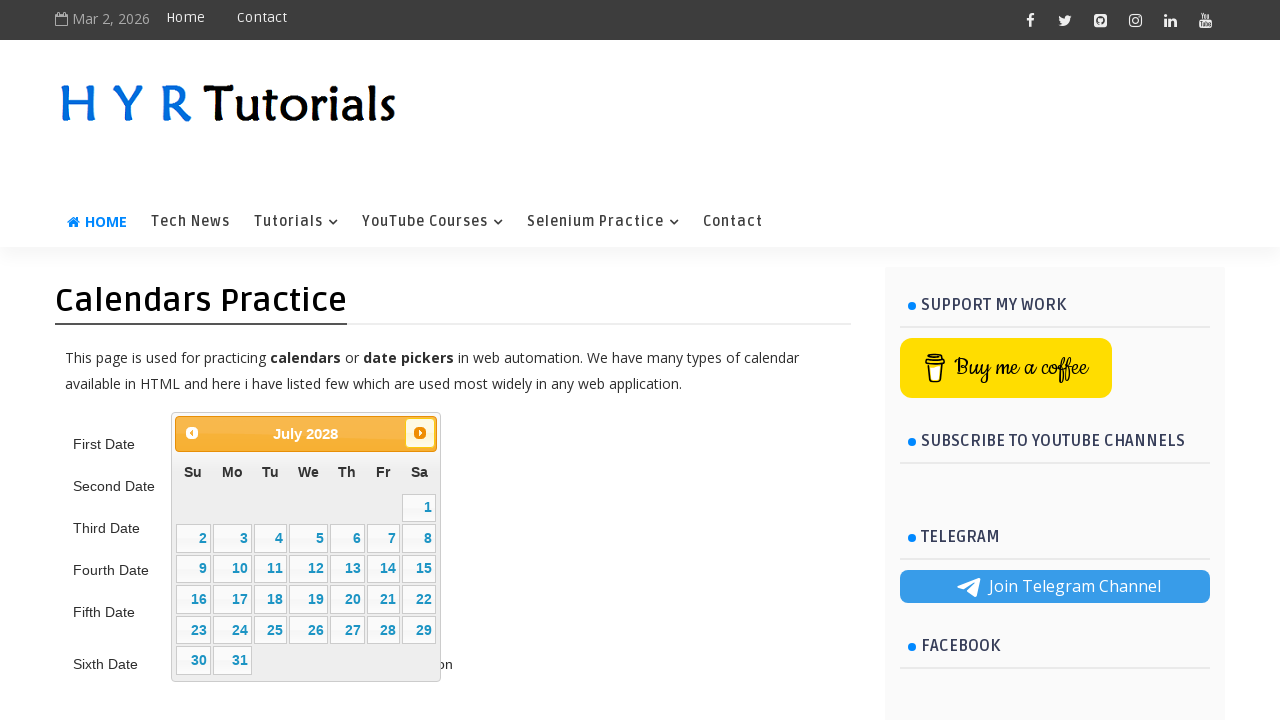

Clicked Next button to navigate calendar (current: August 2028) at (420, 433) on internal:text="Next"i
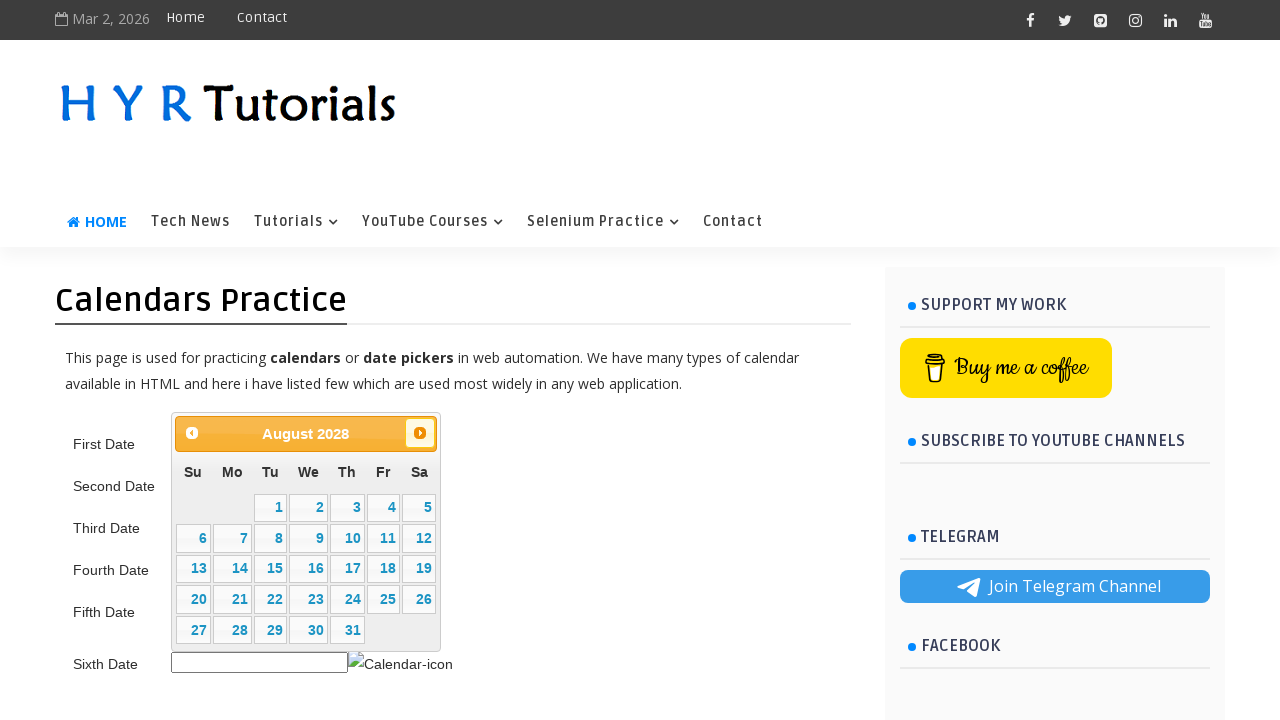

Clicked Next button to navigate calendar (current: September 2028) at (420, 433) on internal:text="Next"i
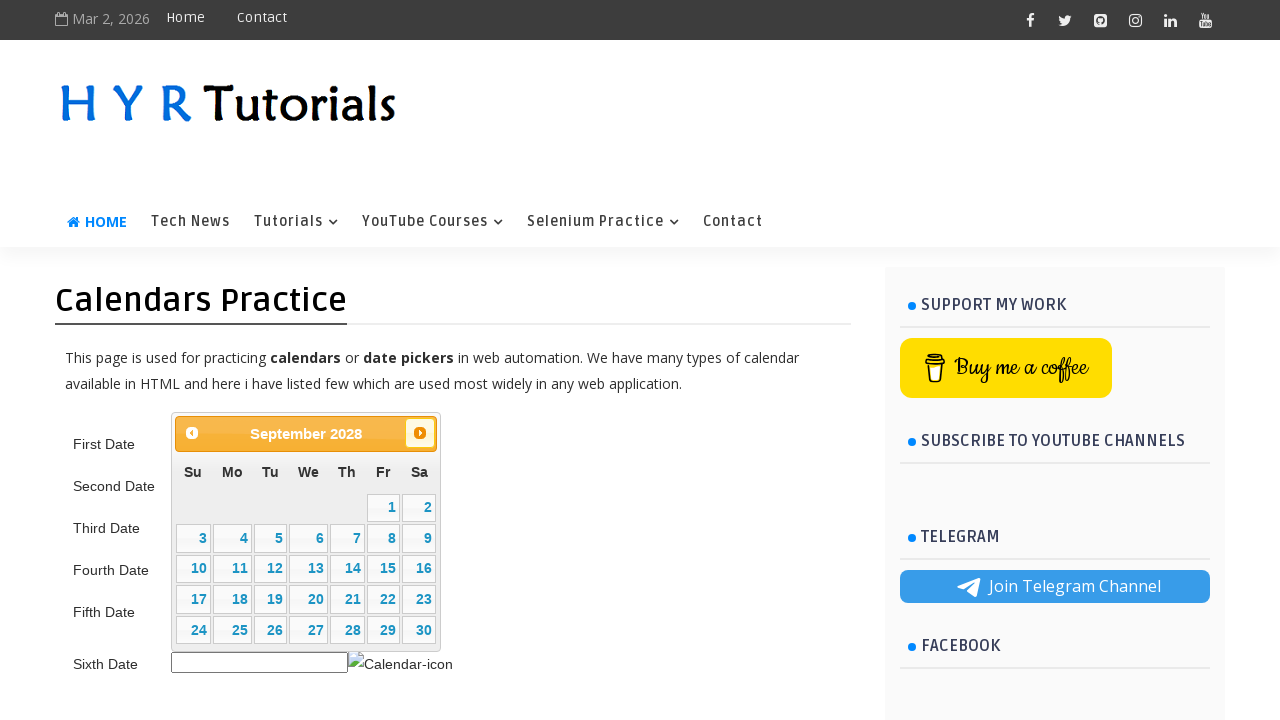

Clicked Next button to navigate calendar (current: October 2028) at (420, 433) on internal:text="Next"i
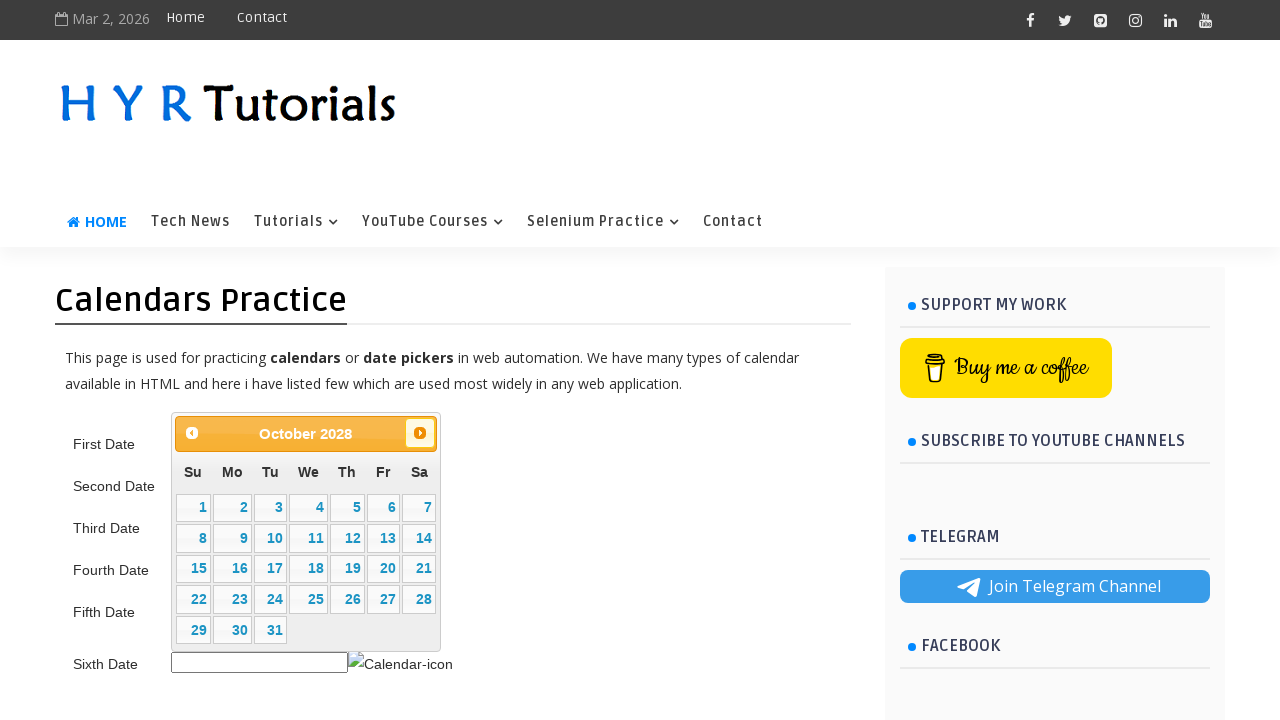

Clicked Next button to navigate calendar (current: November 2028) at (420, 433) on internal:text="Next"i
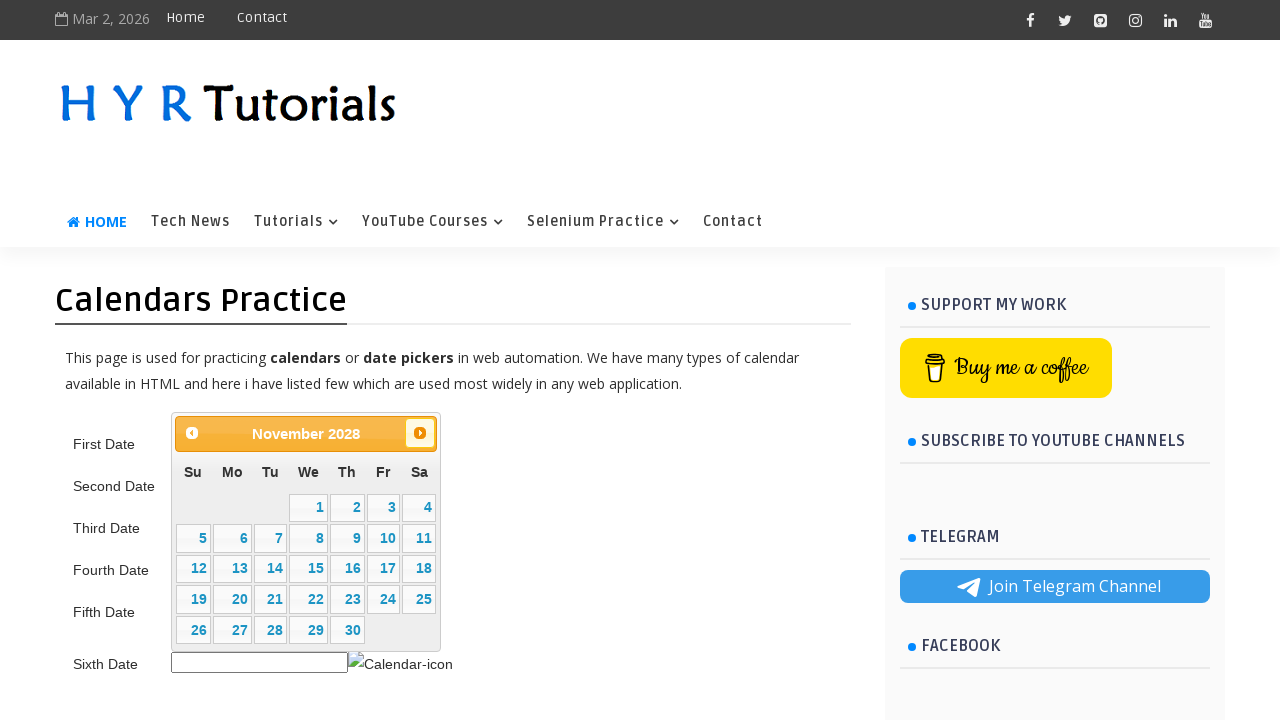

Clicked Next button to navigate calendar (current: December 2028) at (420, 433) on internal:text="Next"i
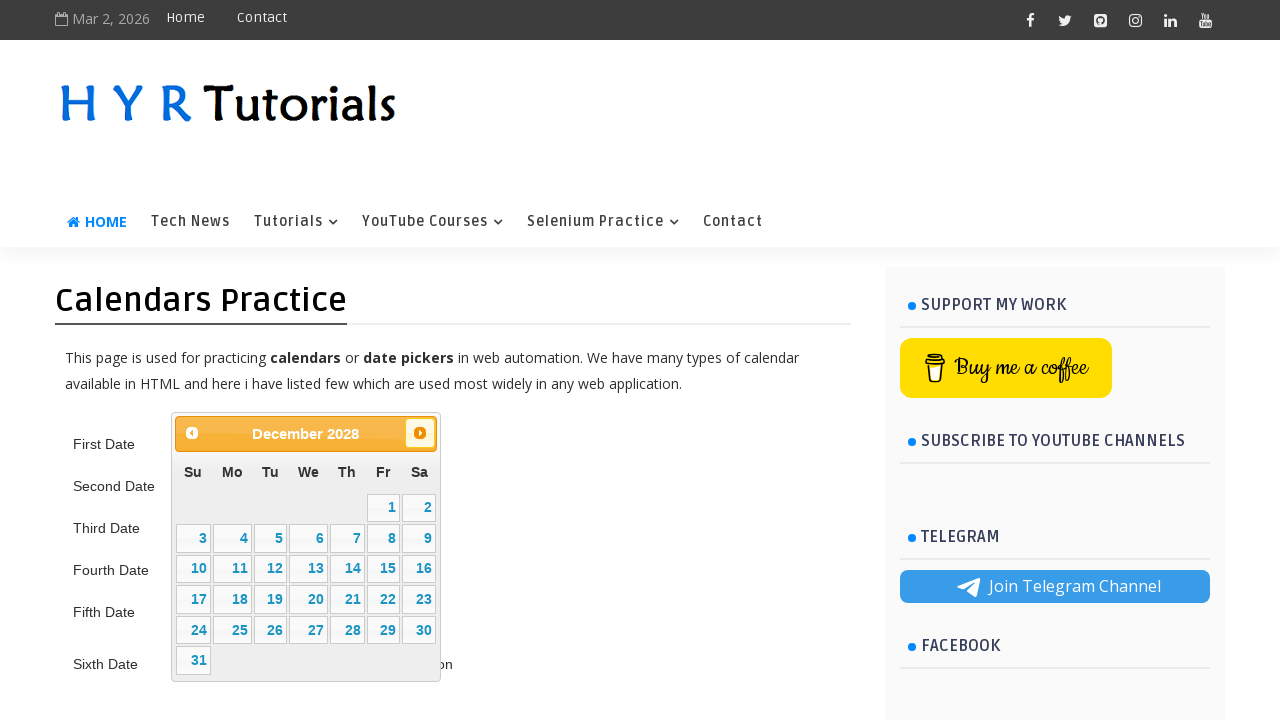

Clicked Next button to navigate calendar (current: January 2029) at (420, 433) on internal:text="Next"i
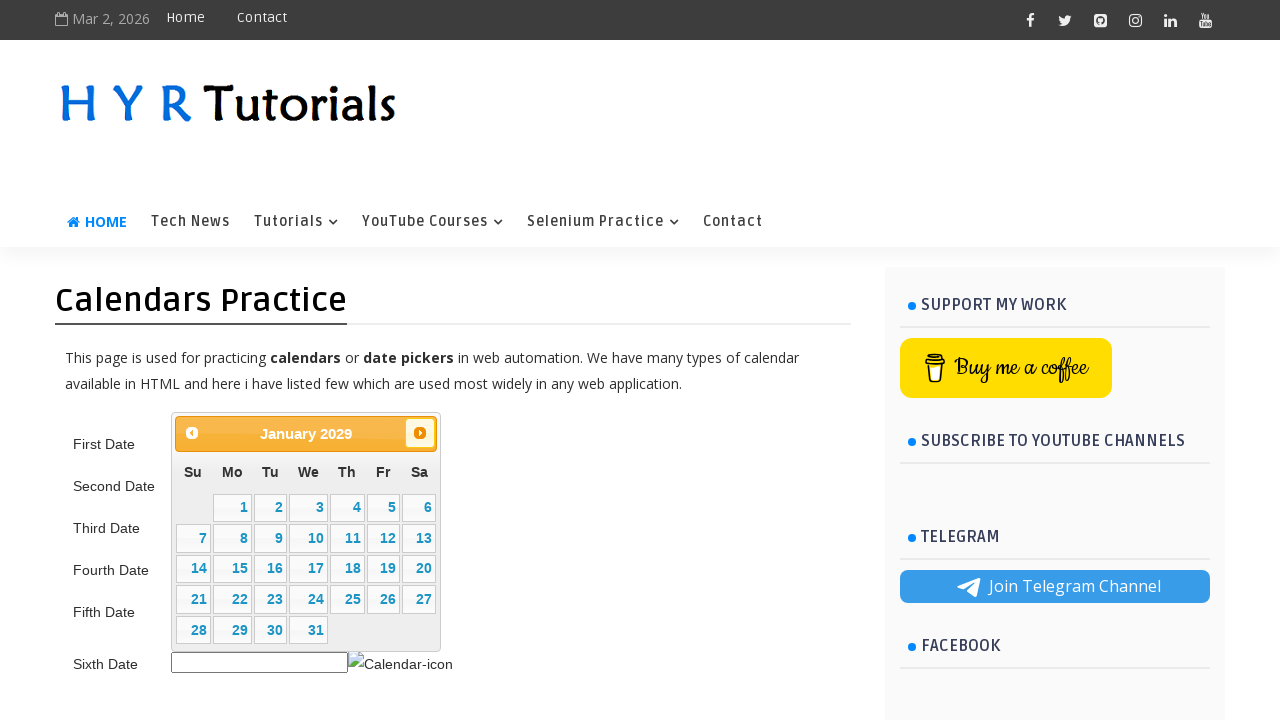

Clicked Next button to navigate calendar (current: February 2029) at (420, 433) on internal:text="Next"i
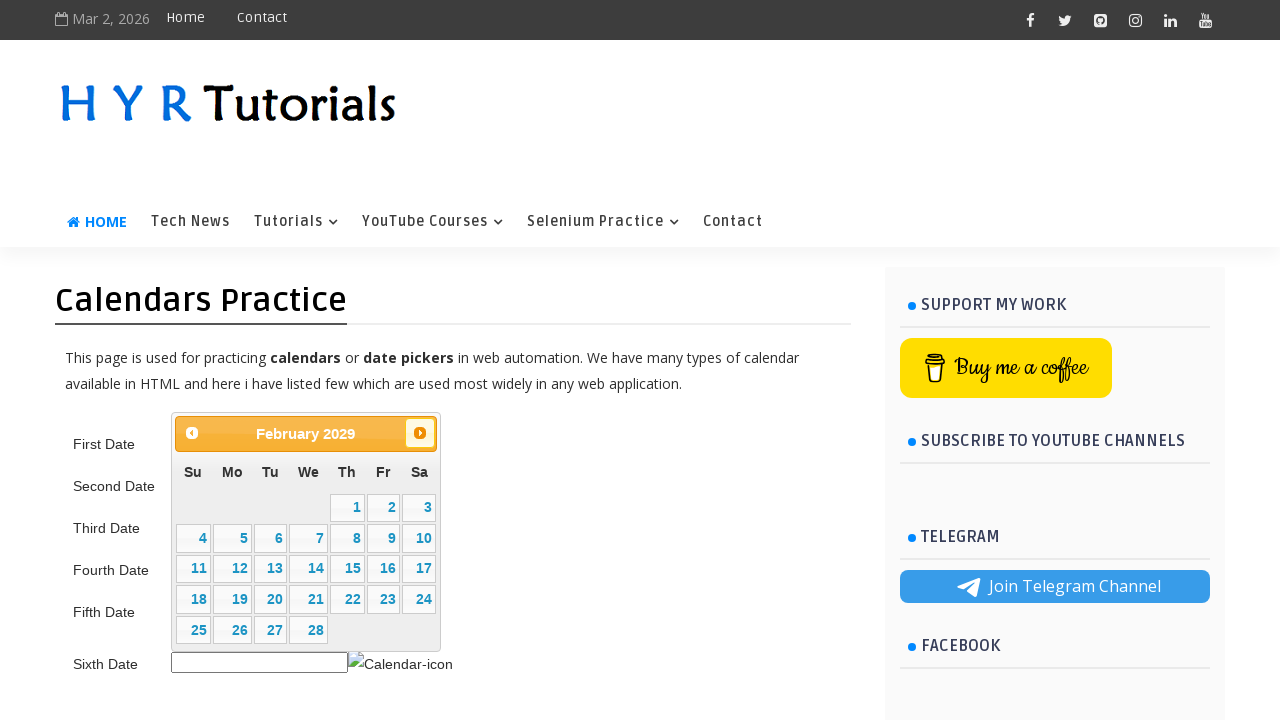

Clicked Next button to navigate calendar (current: March 2029) at (420, 433) on internal:text="Next"i
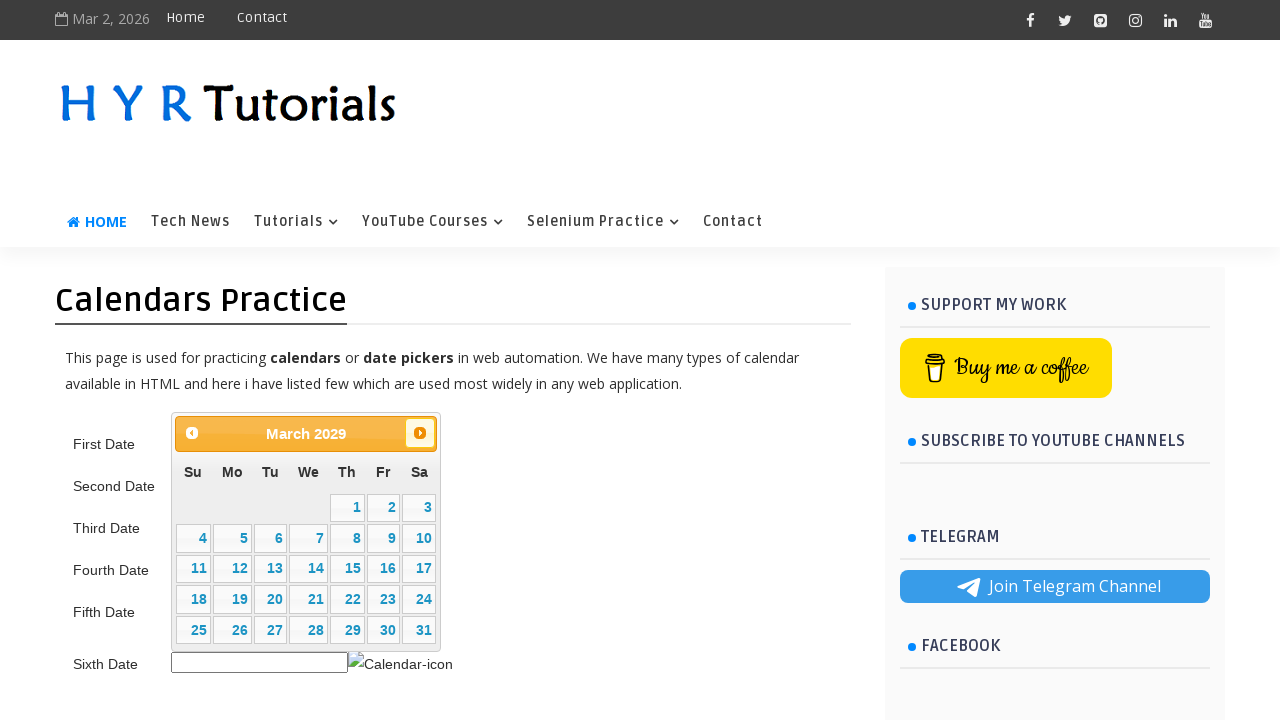

Clicked Next button to navigate calendar (current: April 2029) at (420, 433) on internal:text="Next"i
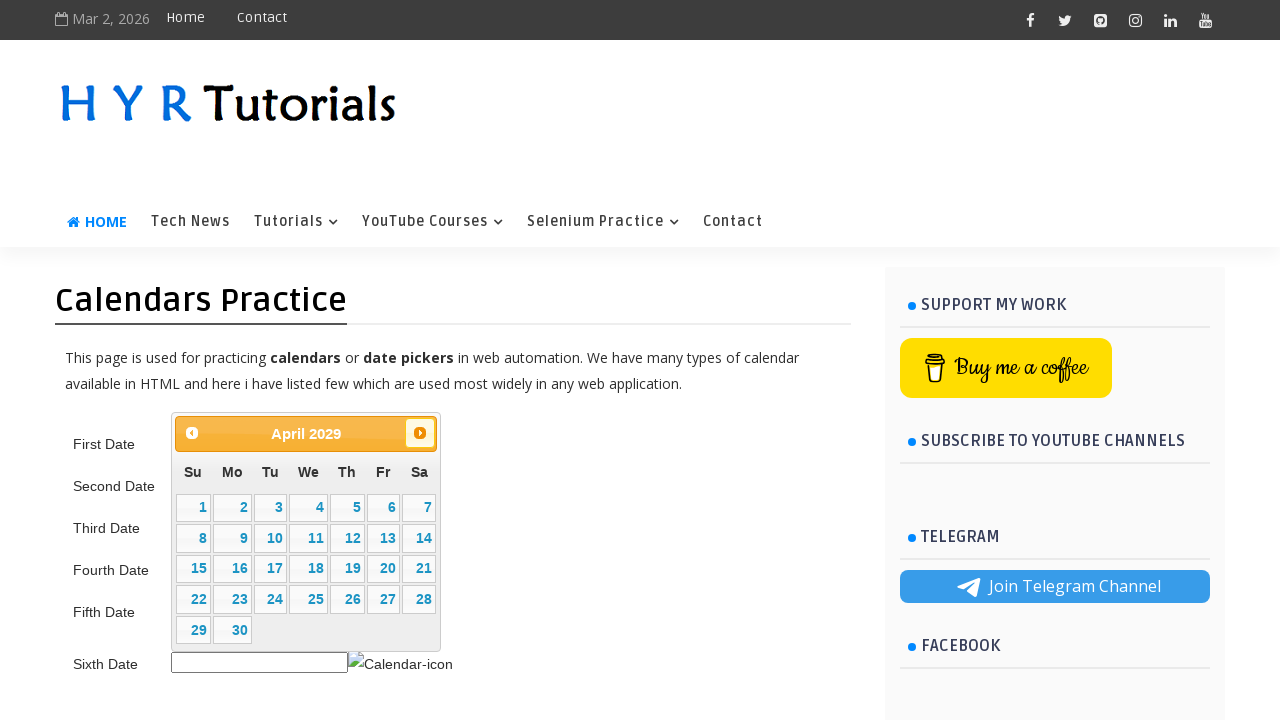

Clicked Next button to navigate calendar (current: May 2029) at (420, 433) on internal:text="Next"i
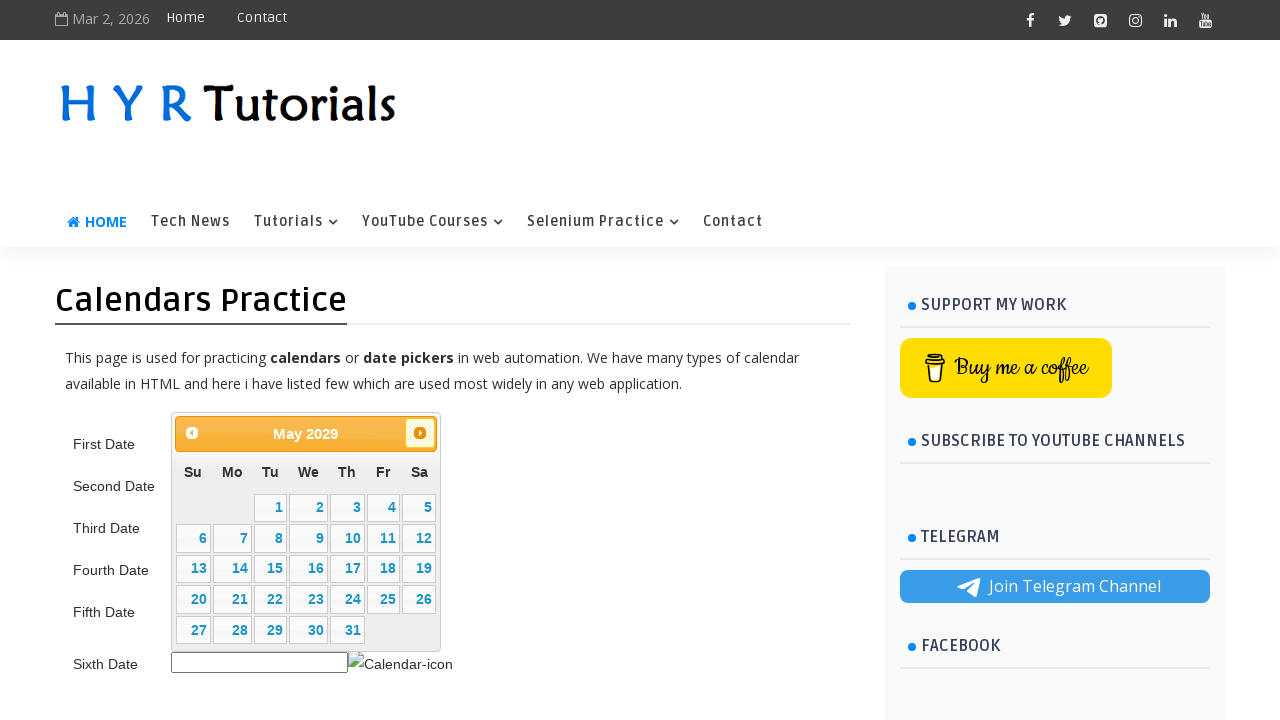

Selected day 1 from the calendar at (270, 508) on internal:text="1"s >> nth=-1
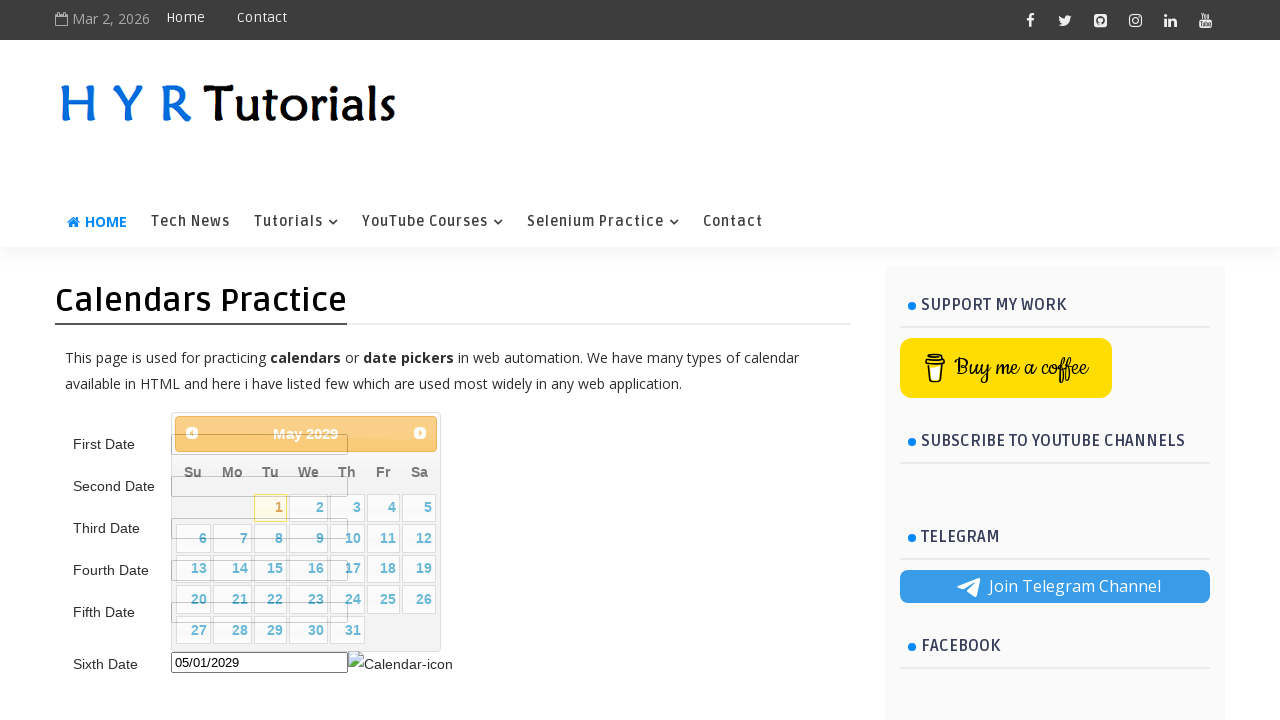

Waited 2 seconds for date selection to complete
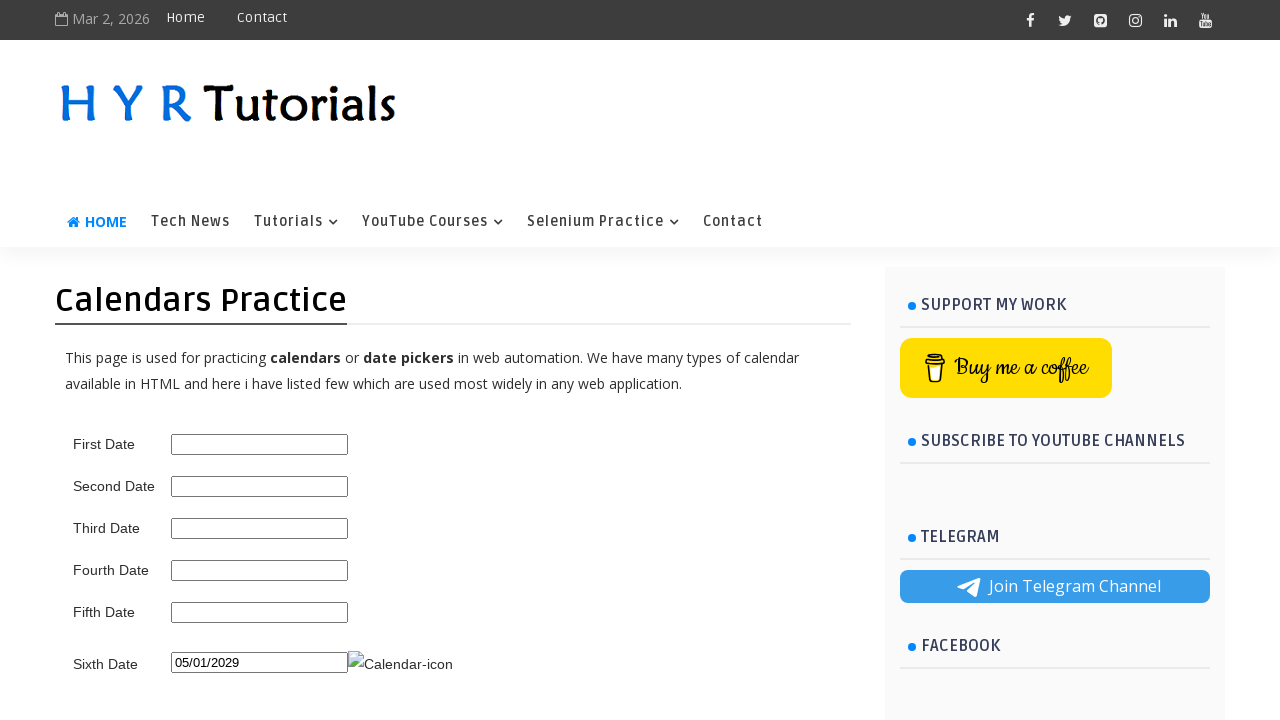

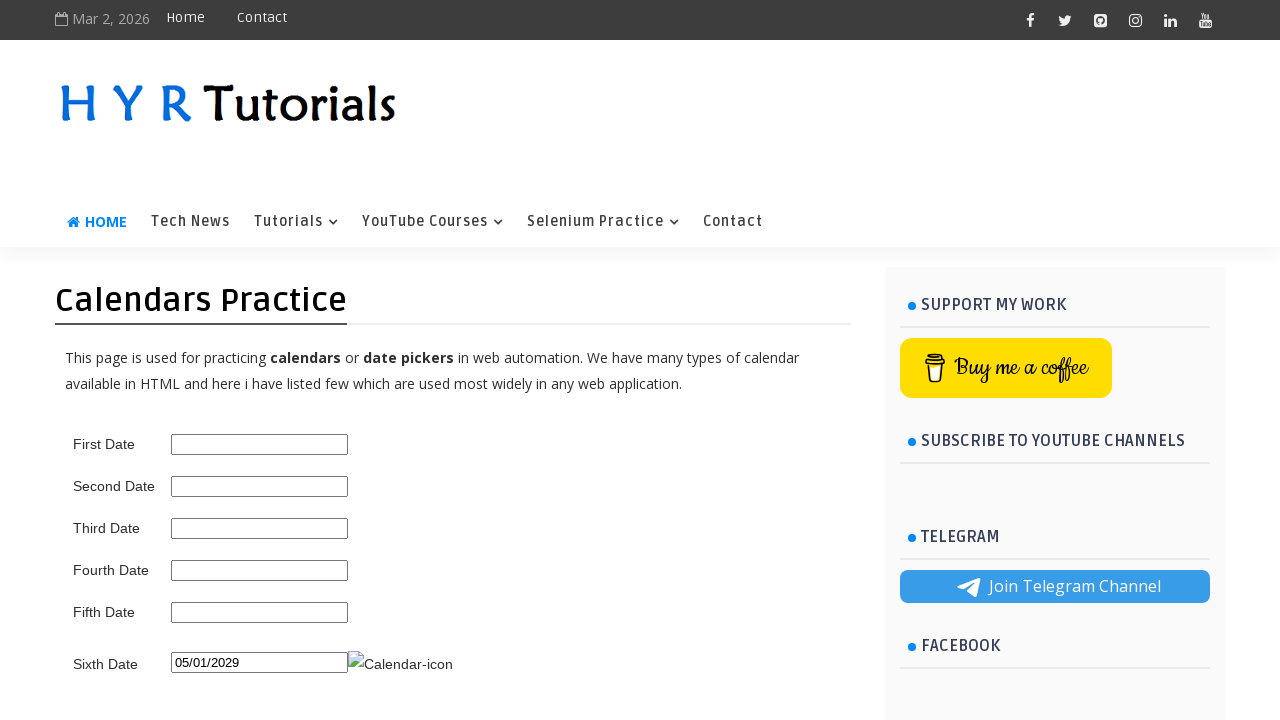